Tests page scrolling functionality by scrolling down and up on the ActiMind website

Starting URL: https://www.actimind.com/

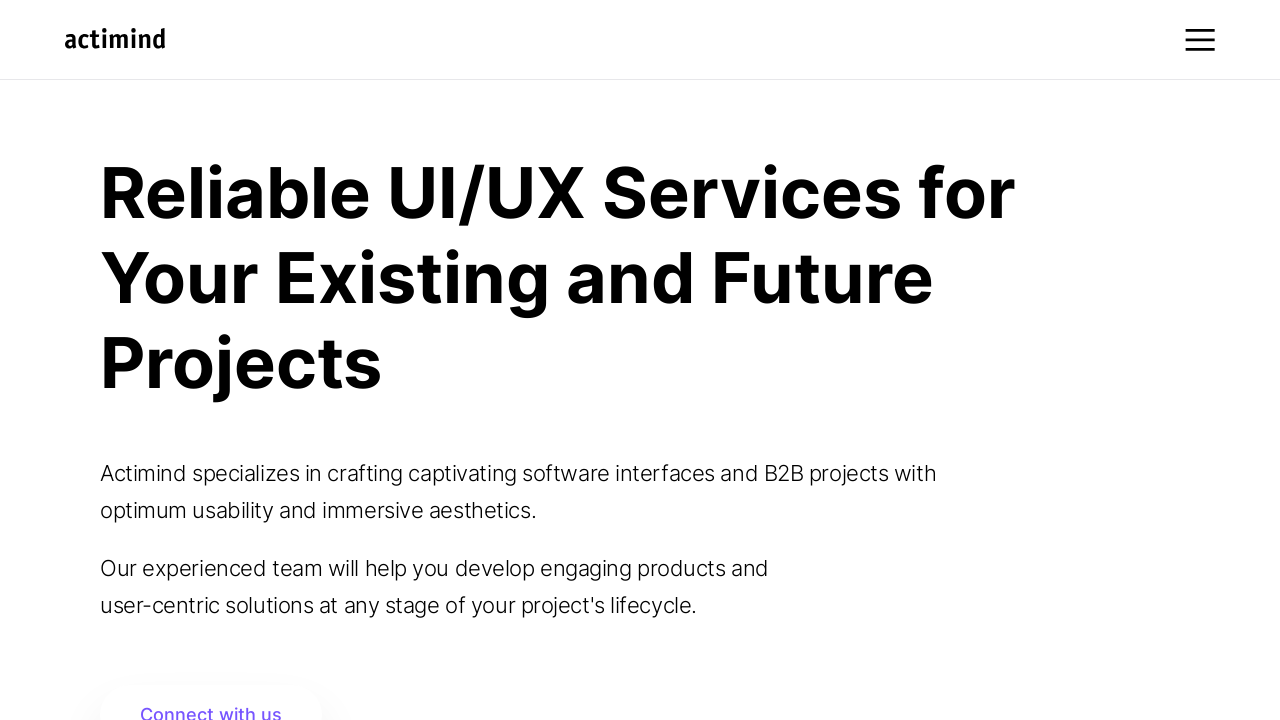

Scrolled down 100 pixels
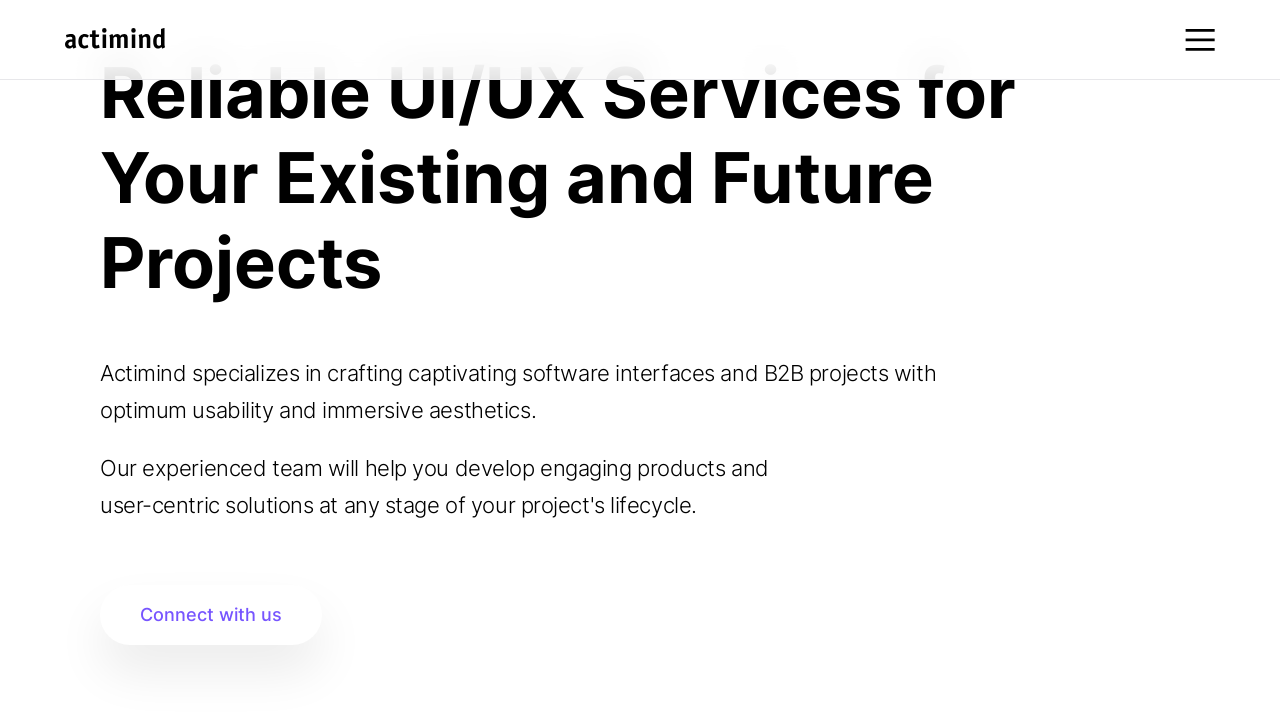

Waited 1 second for scroll animation
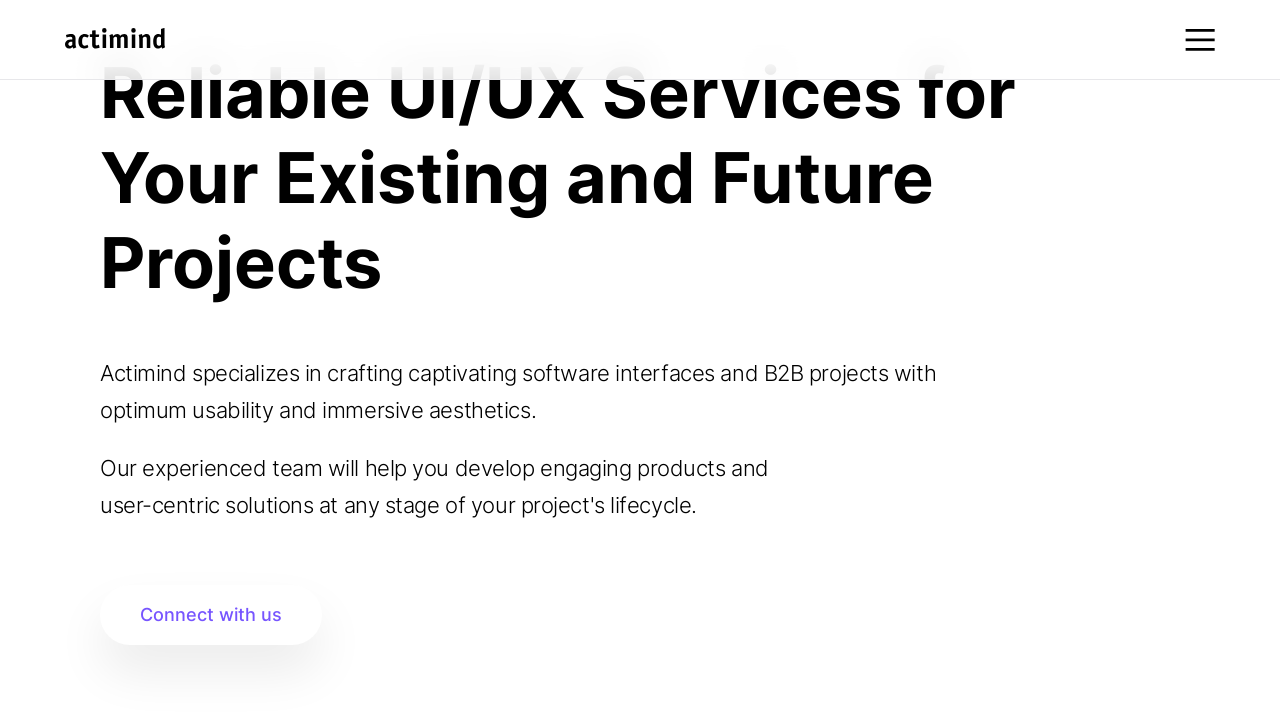

Scrolled down 100 pixels
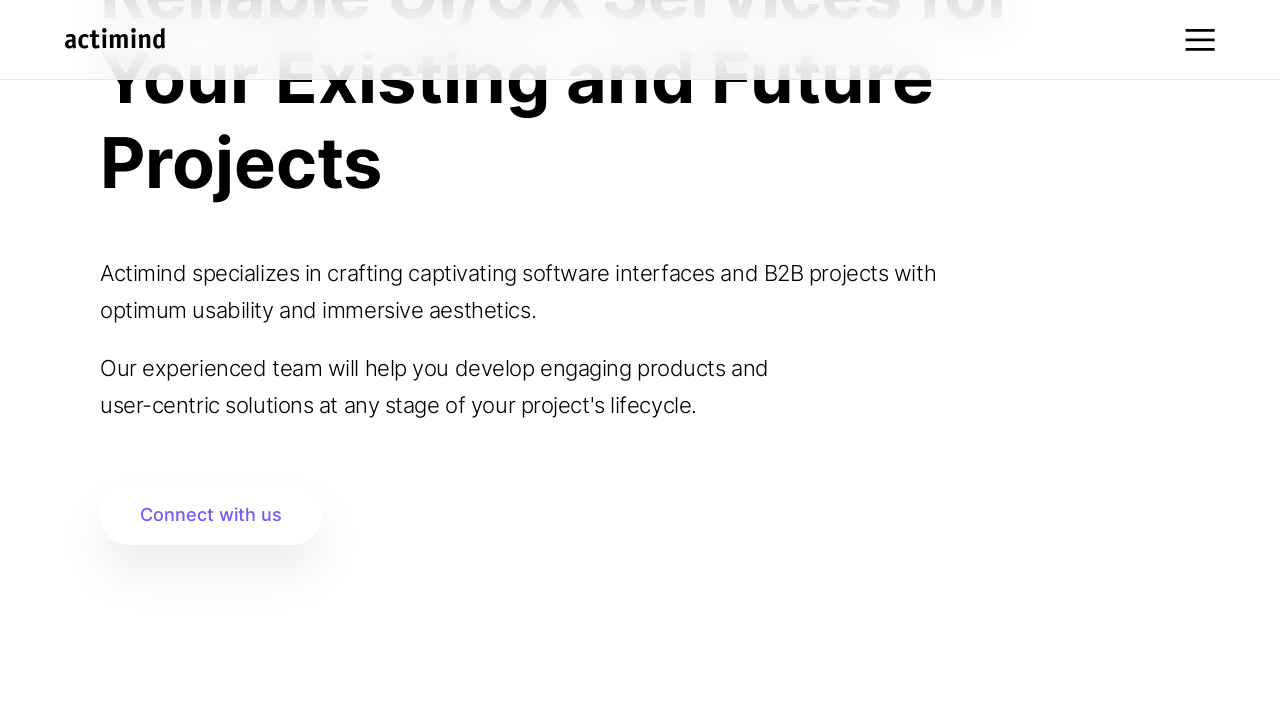

Waited 1 second for scroll animation
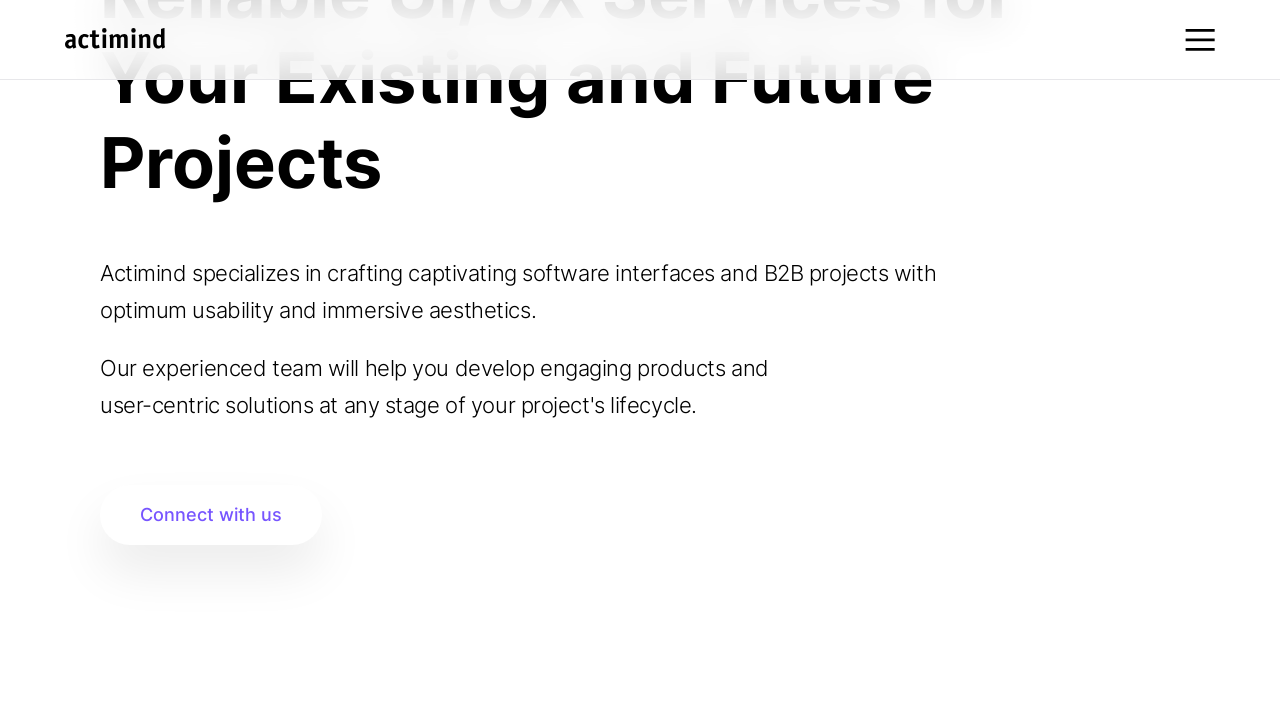

Scrolled down 100 pixels
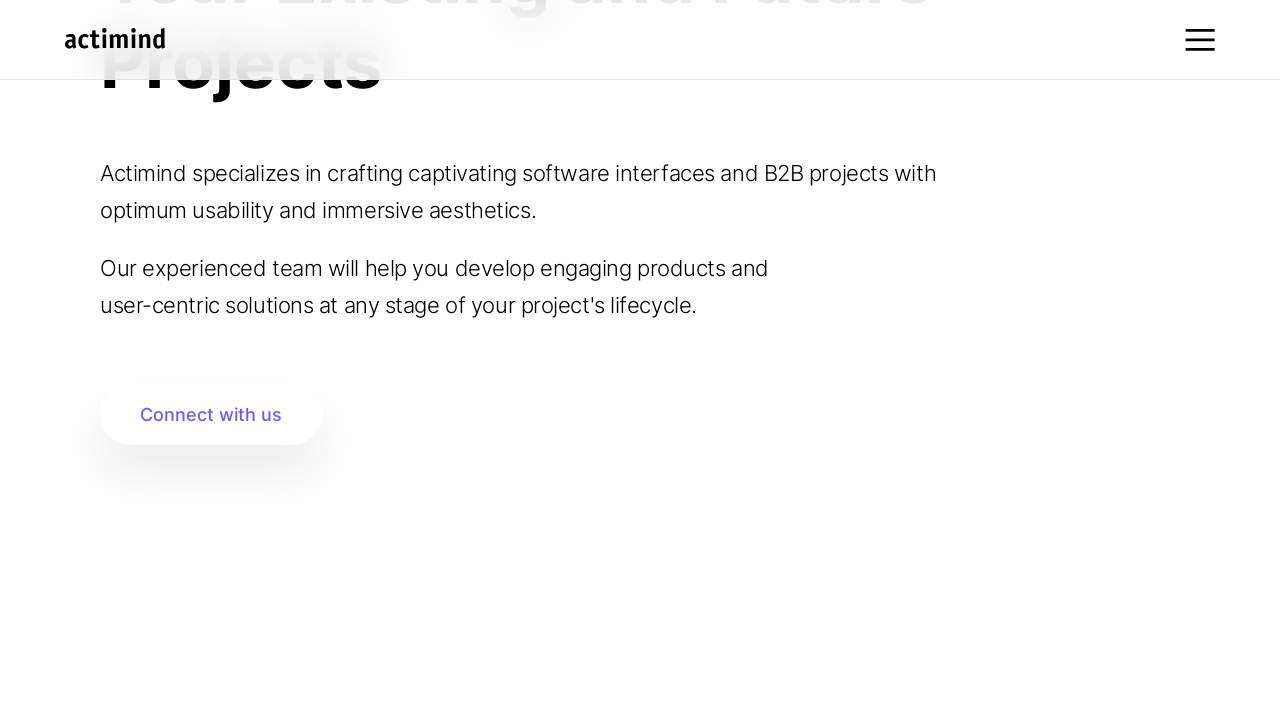

Waited 1 second for scroll animation
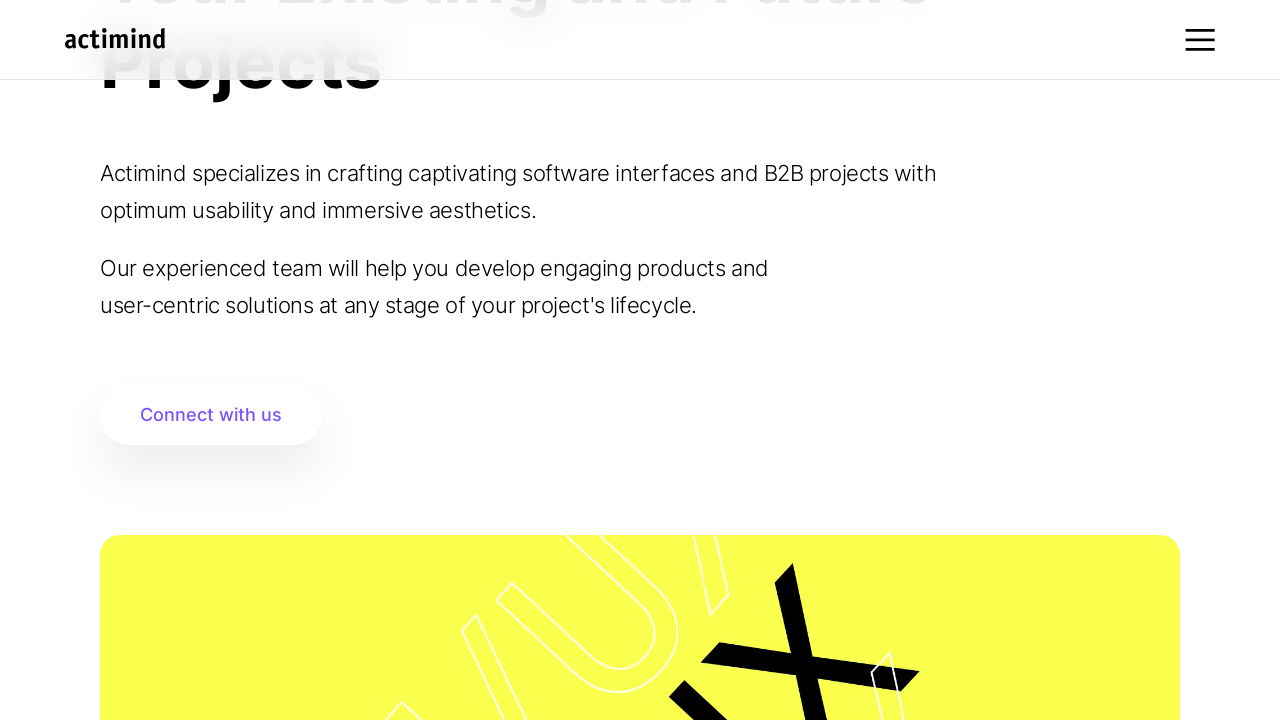

Scrolled down 100 pixels
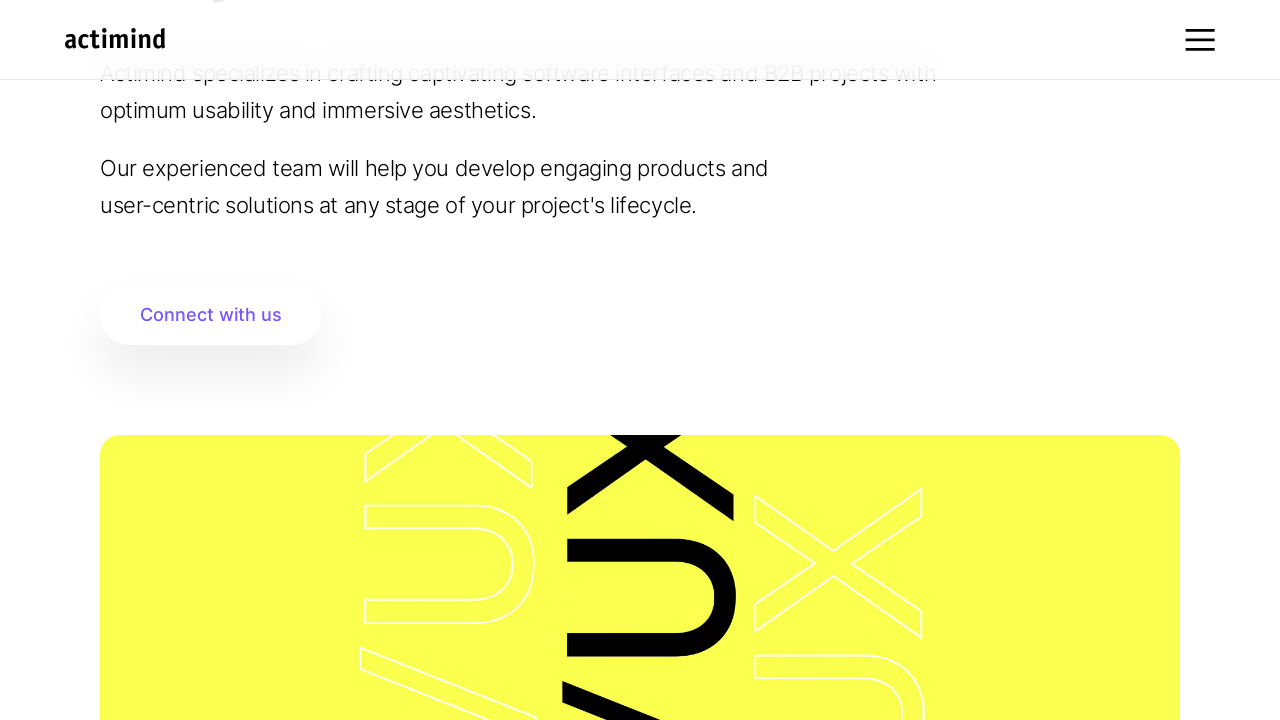

Waited 1 second for scroll animation
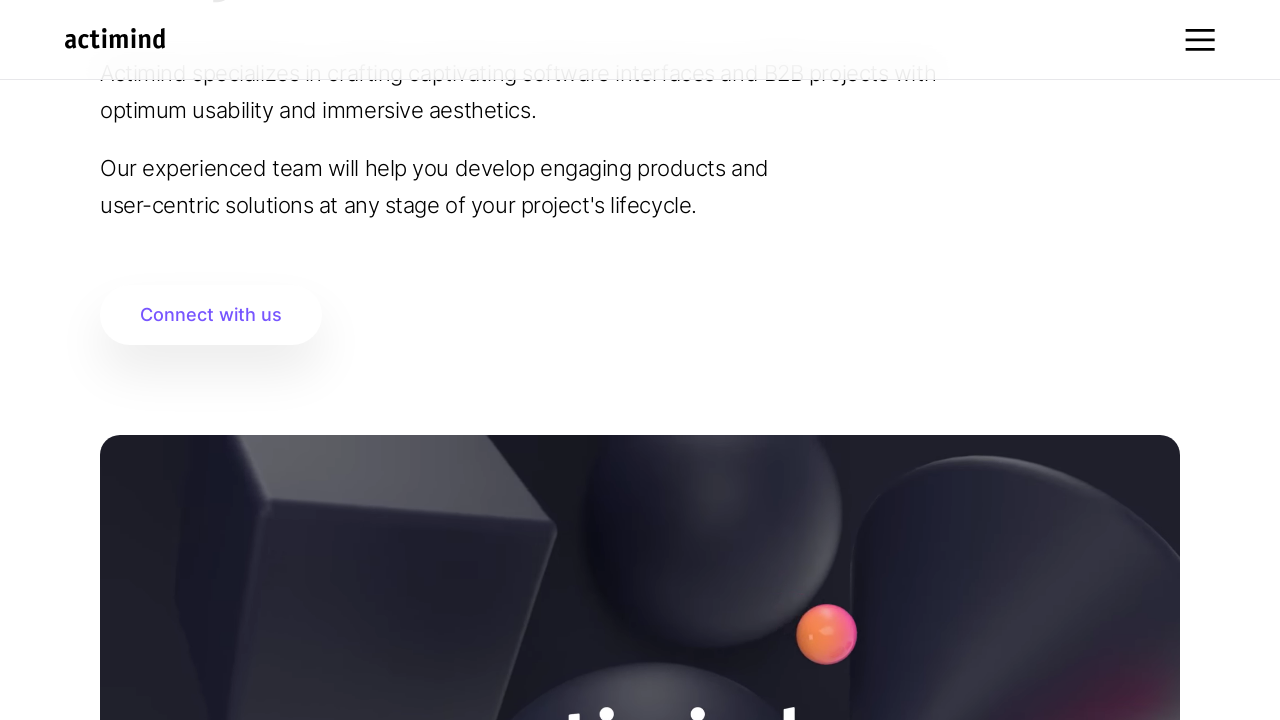

Scrolled down 100 pixels
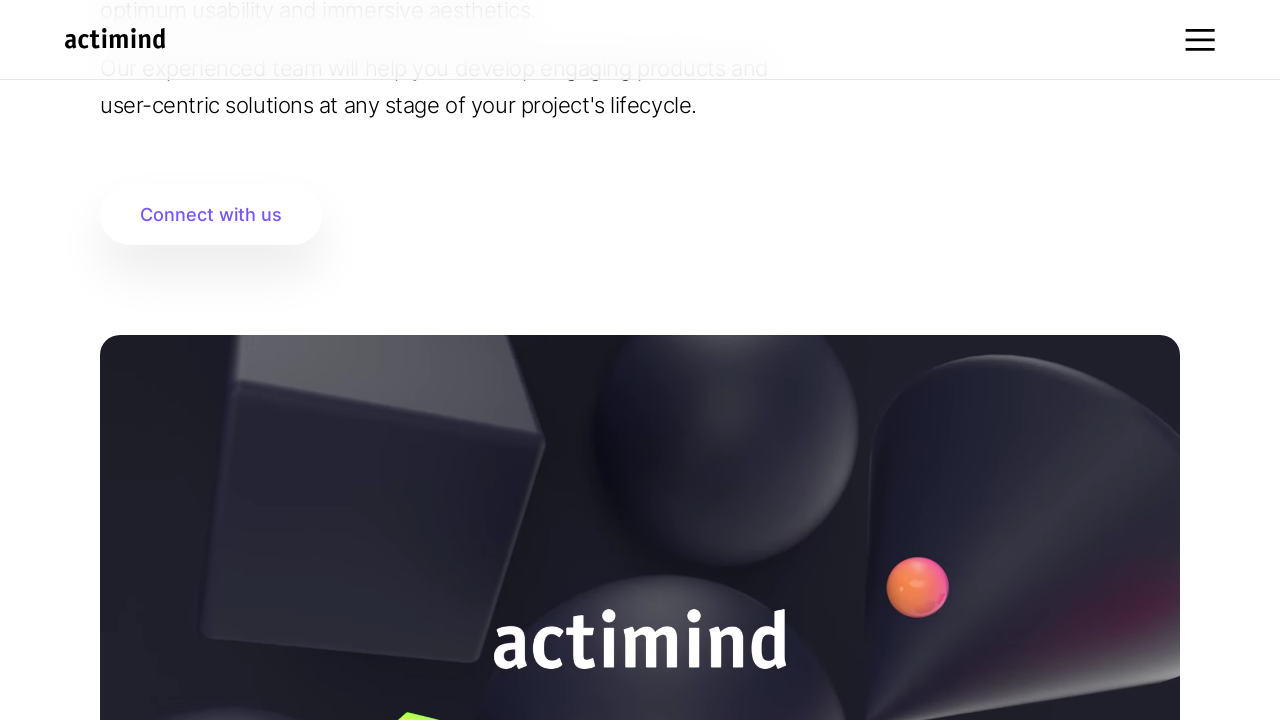

Waited 1 second for scroll animation
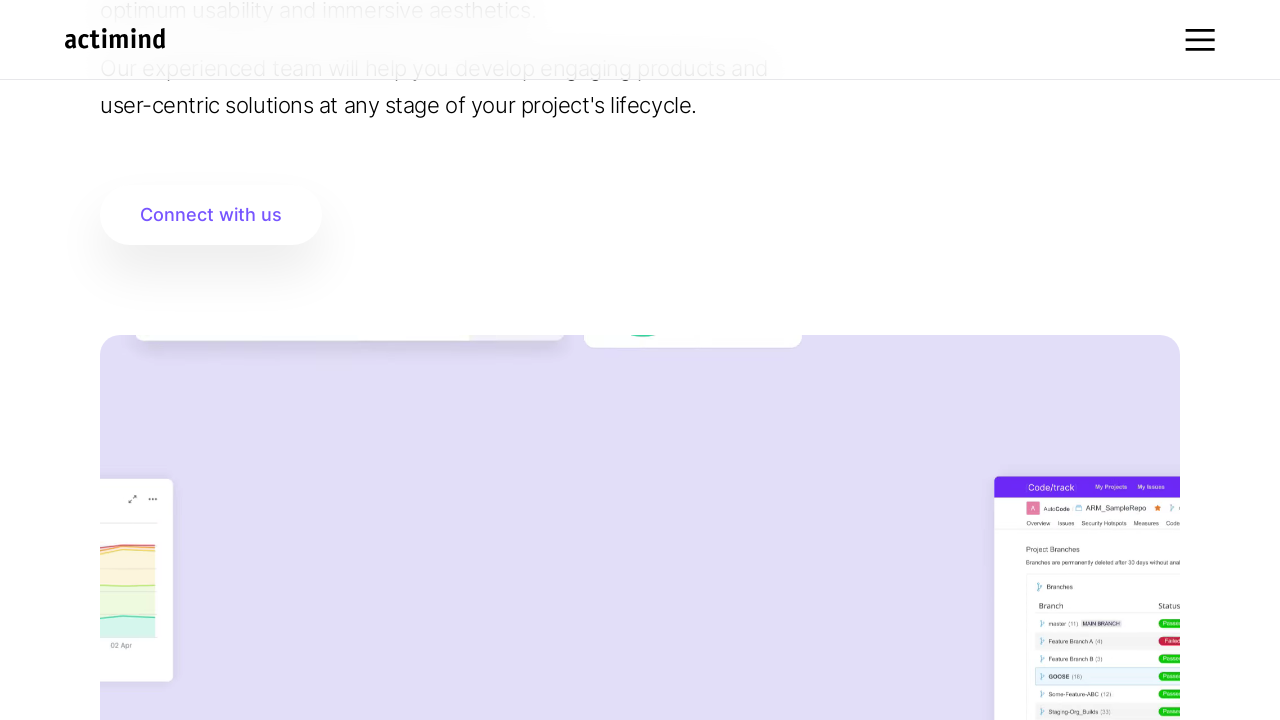

Scrolled down 100 pixels
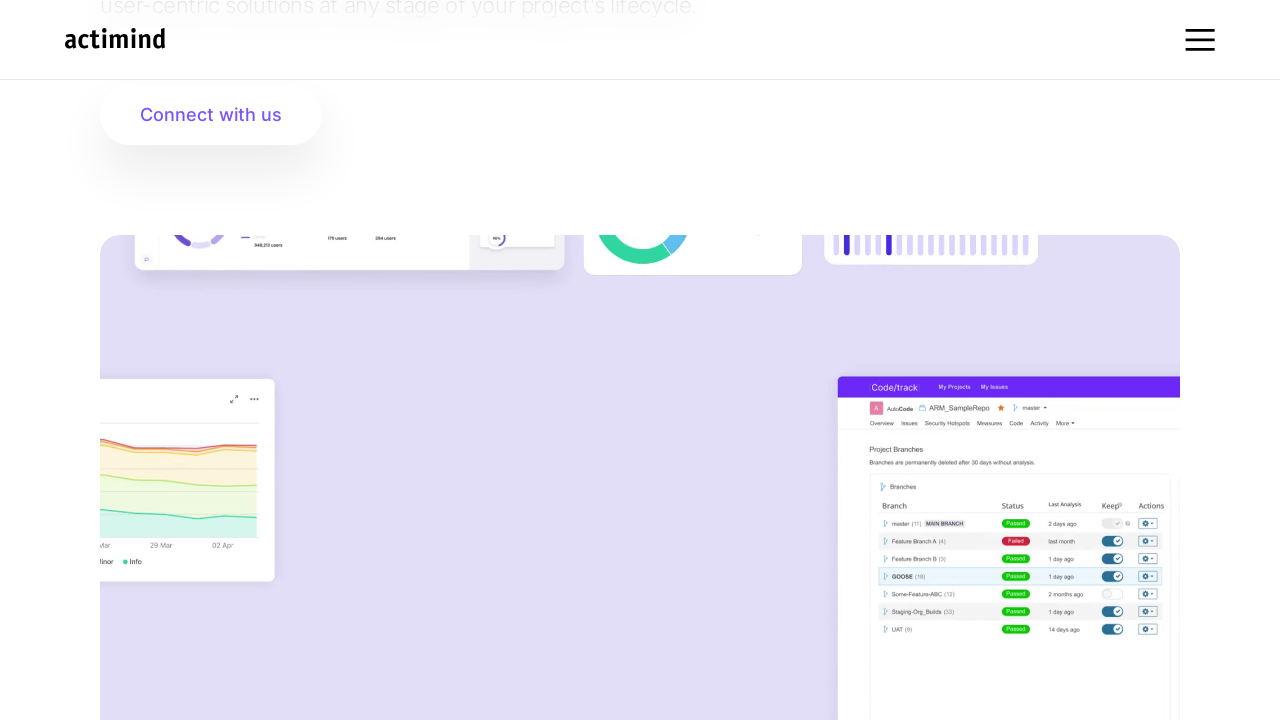

Waited 1 second for scroll animation
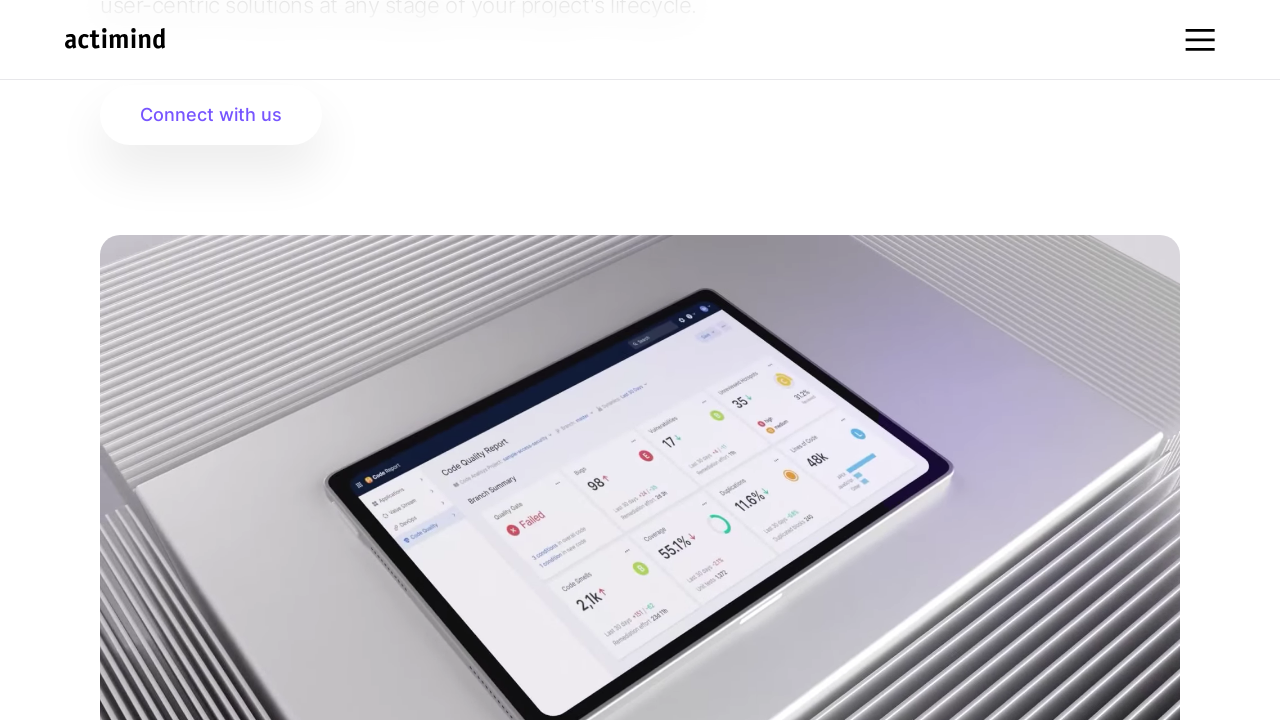

Scrolled down 100 pixels
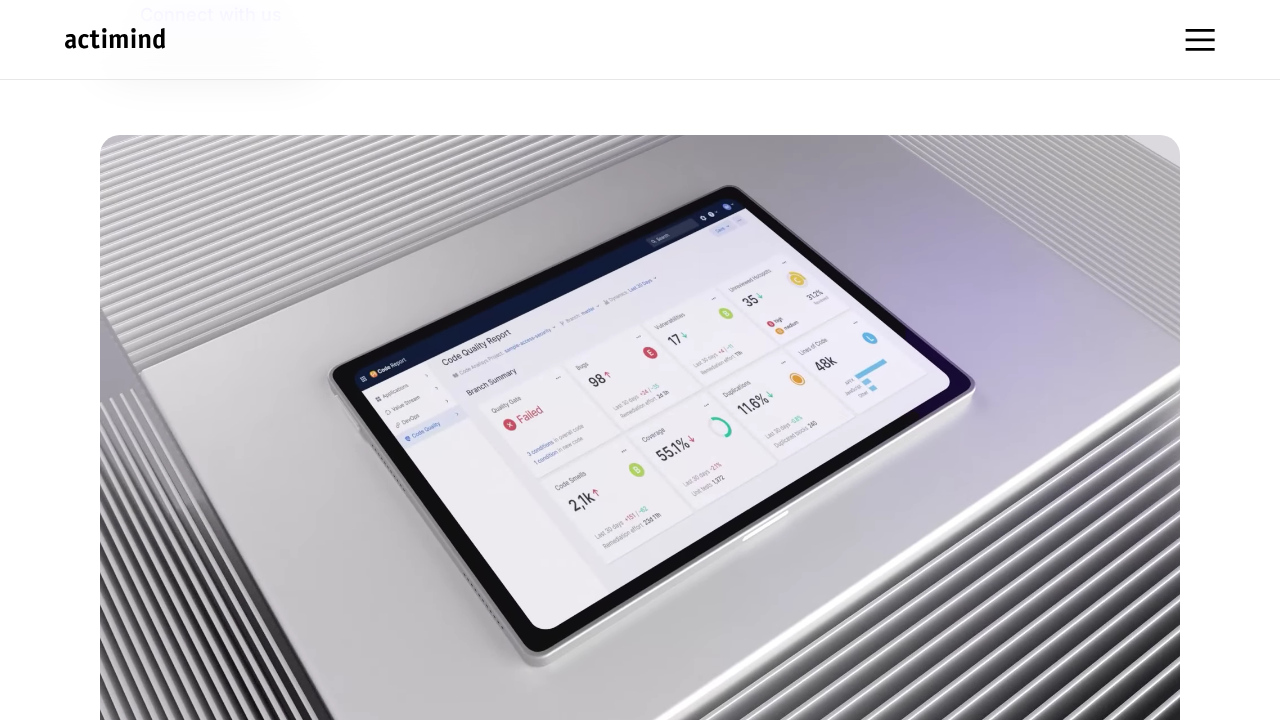

Waited 1 second for scroll animation
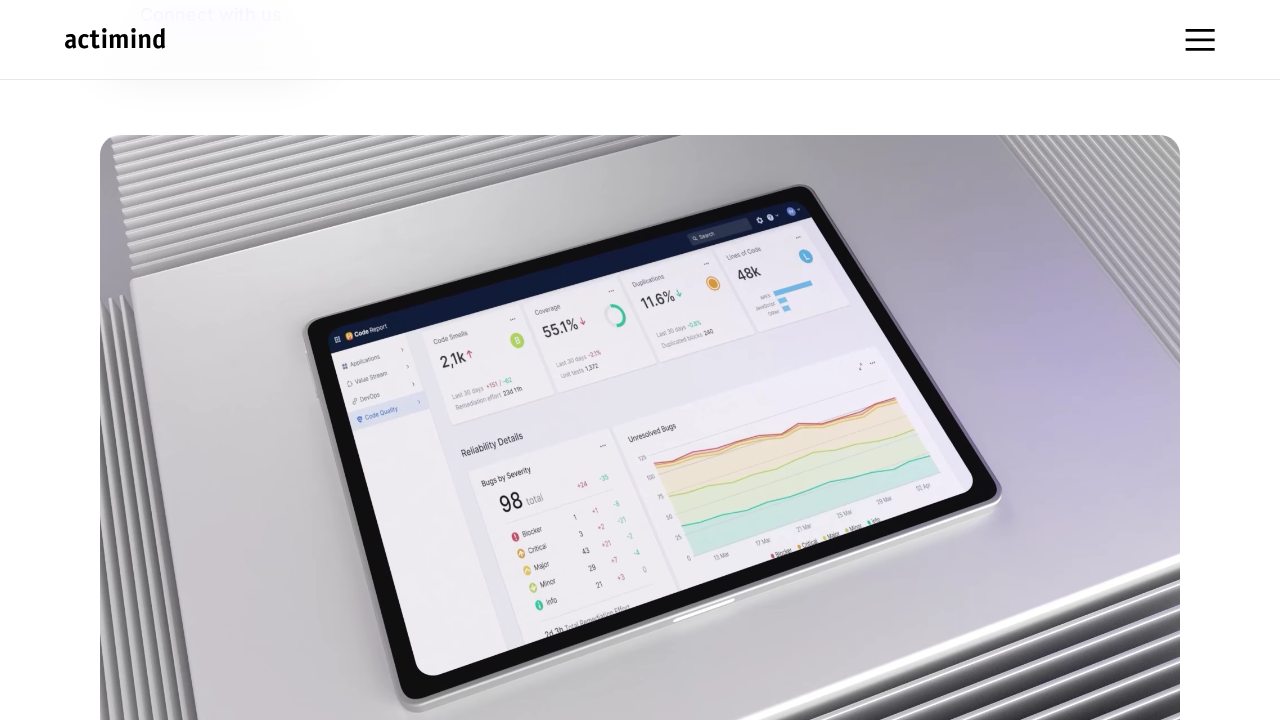

Scrolled down 100 pixels
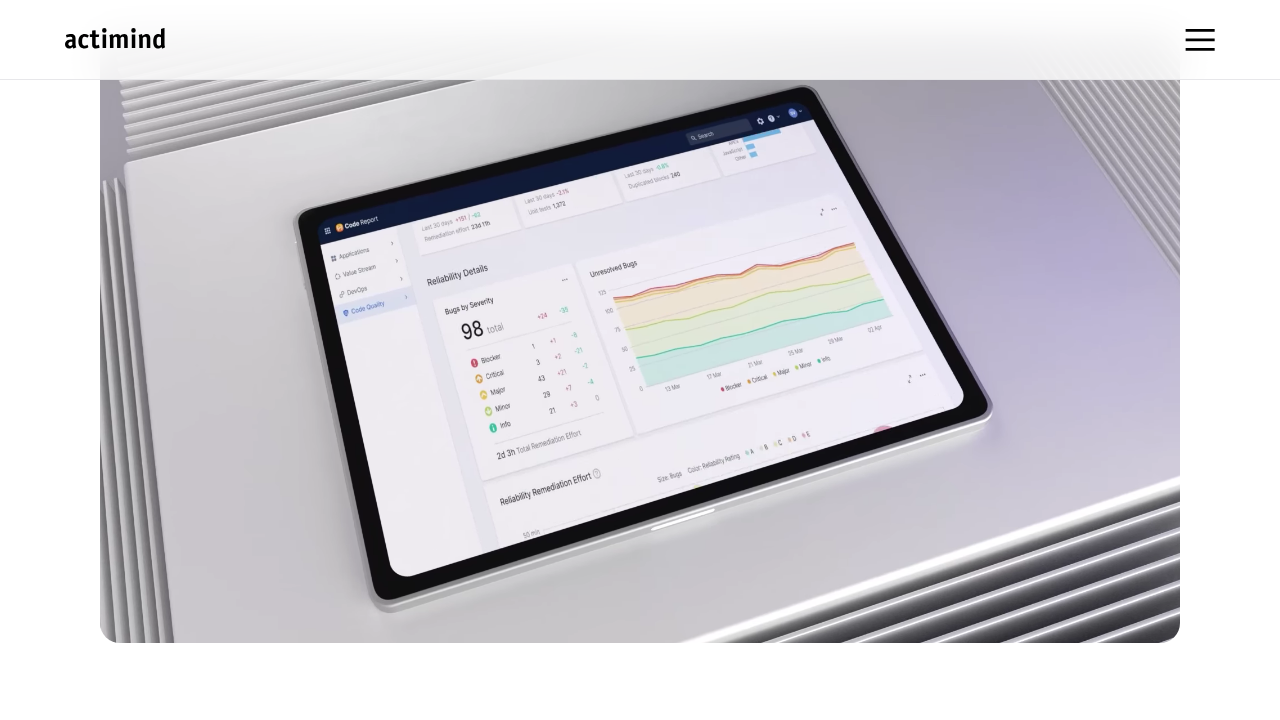

Waited 1 second for scroll animation
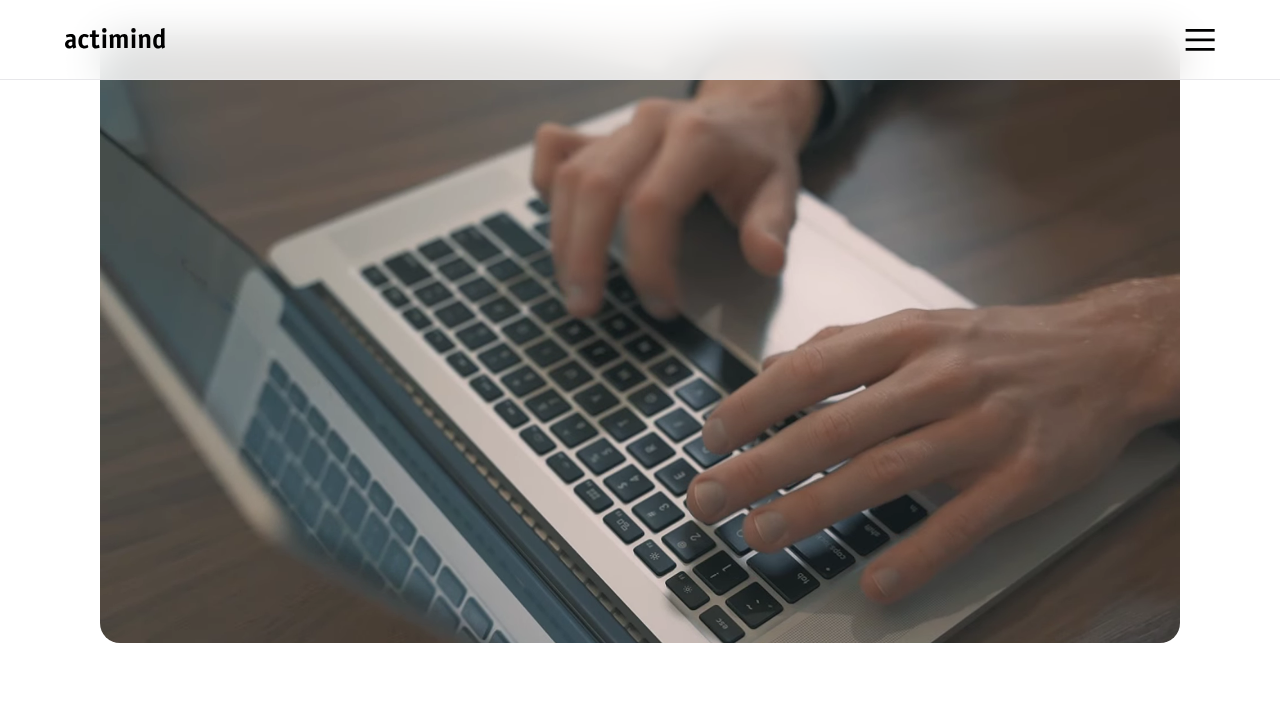

Scrolled down 100 pixels
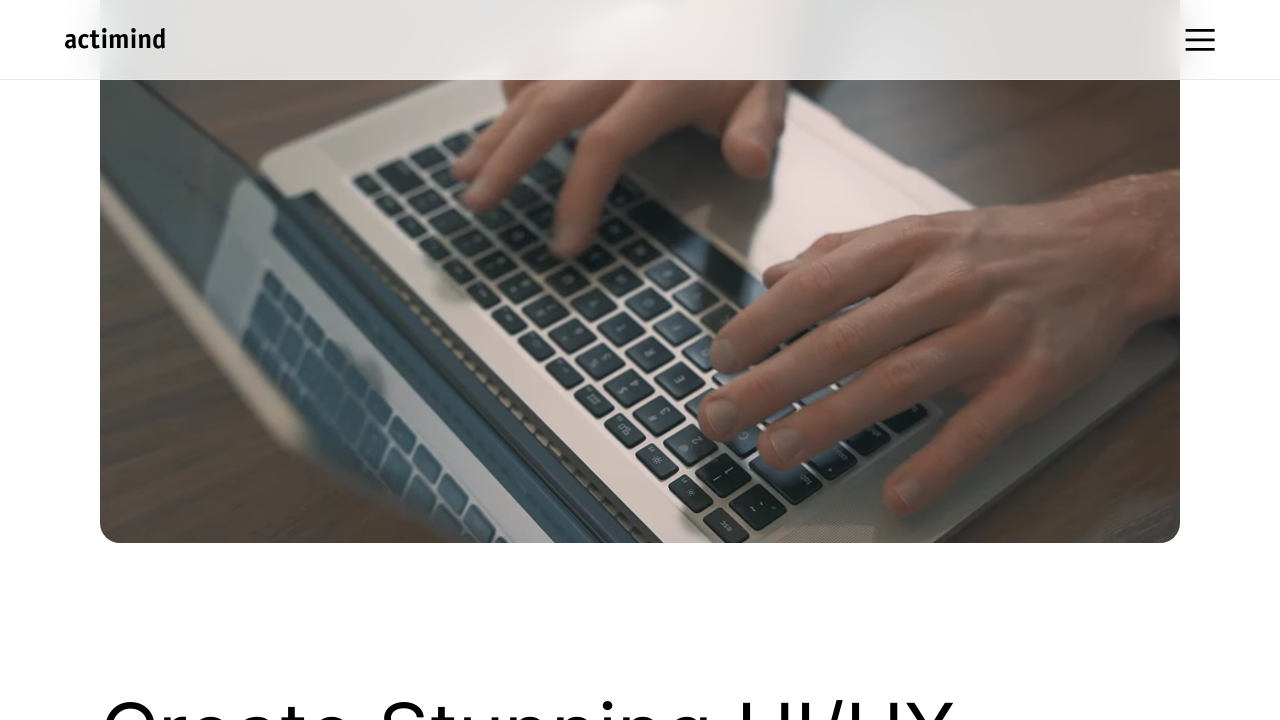

Waited 1 second for scroll animation
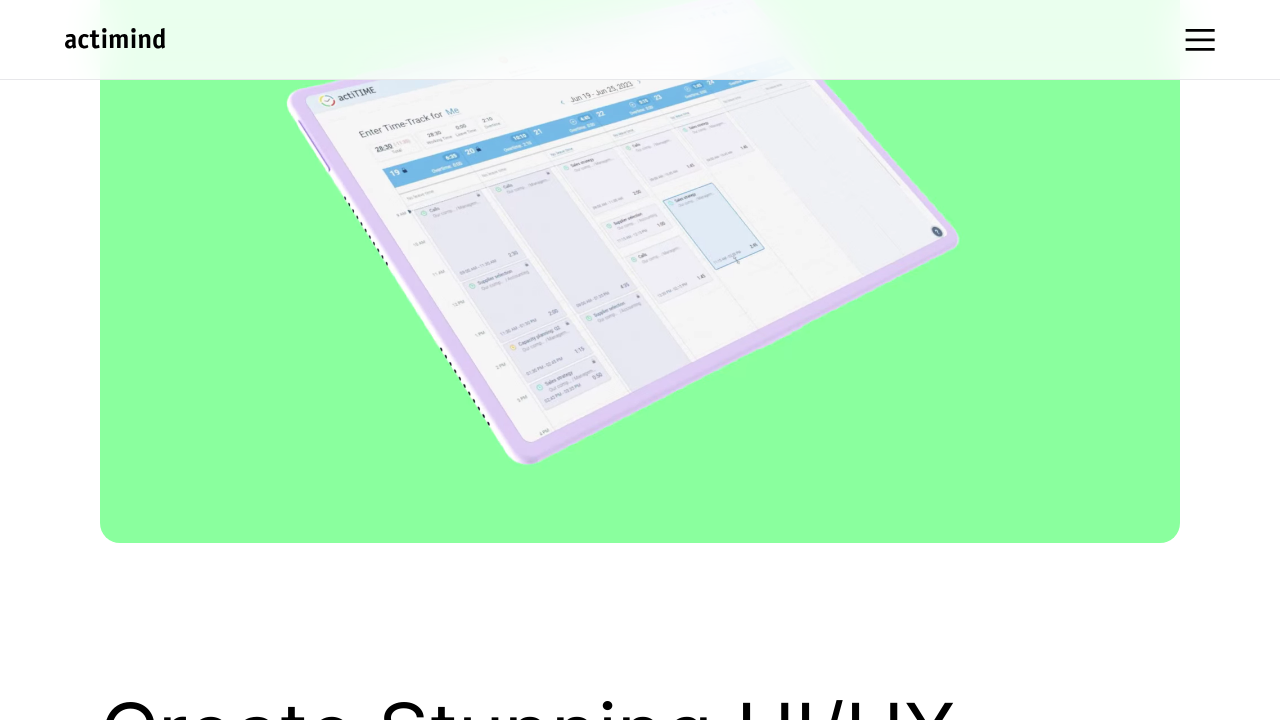

Scrolled down 100 pixels
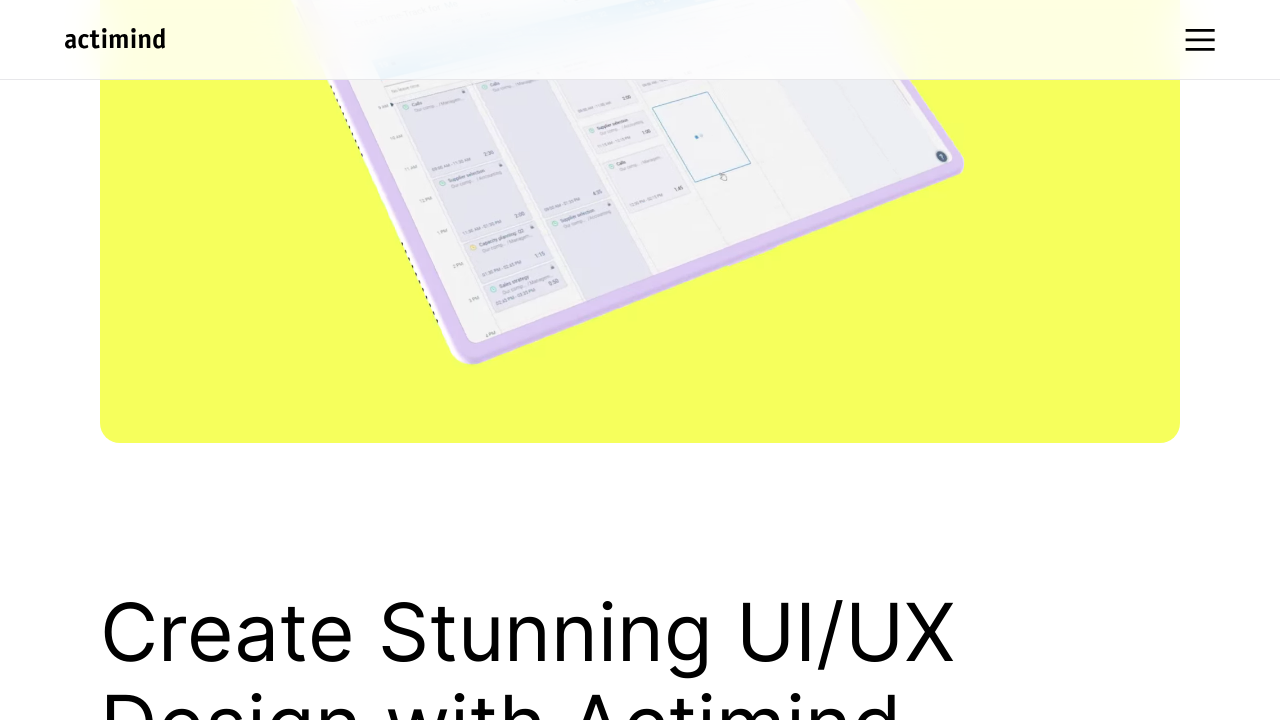

Waited 1 second for scroll animation
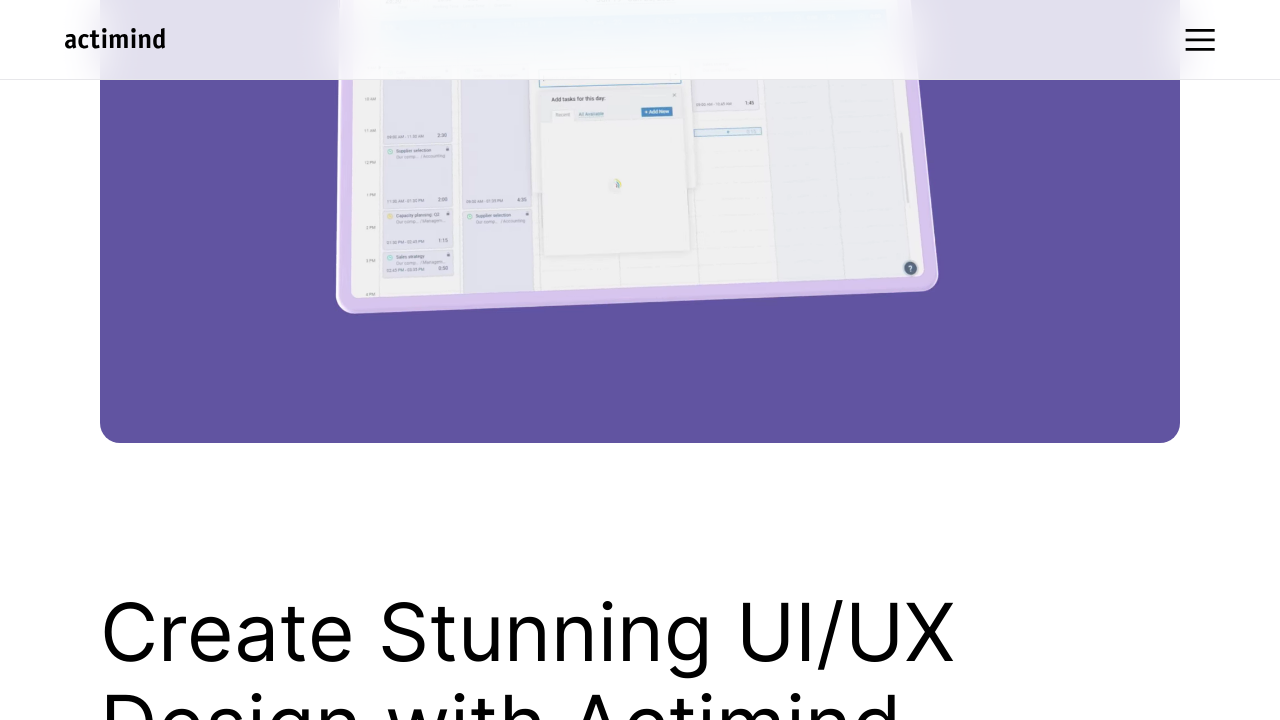

Scrolled up 100 pixels
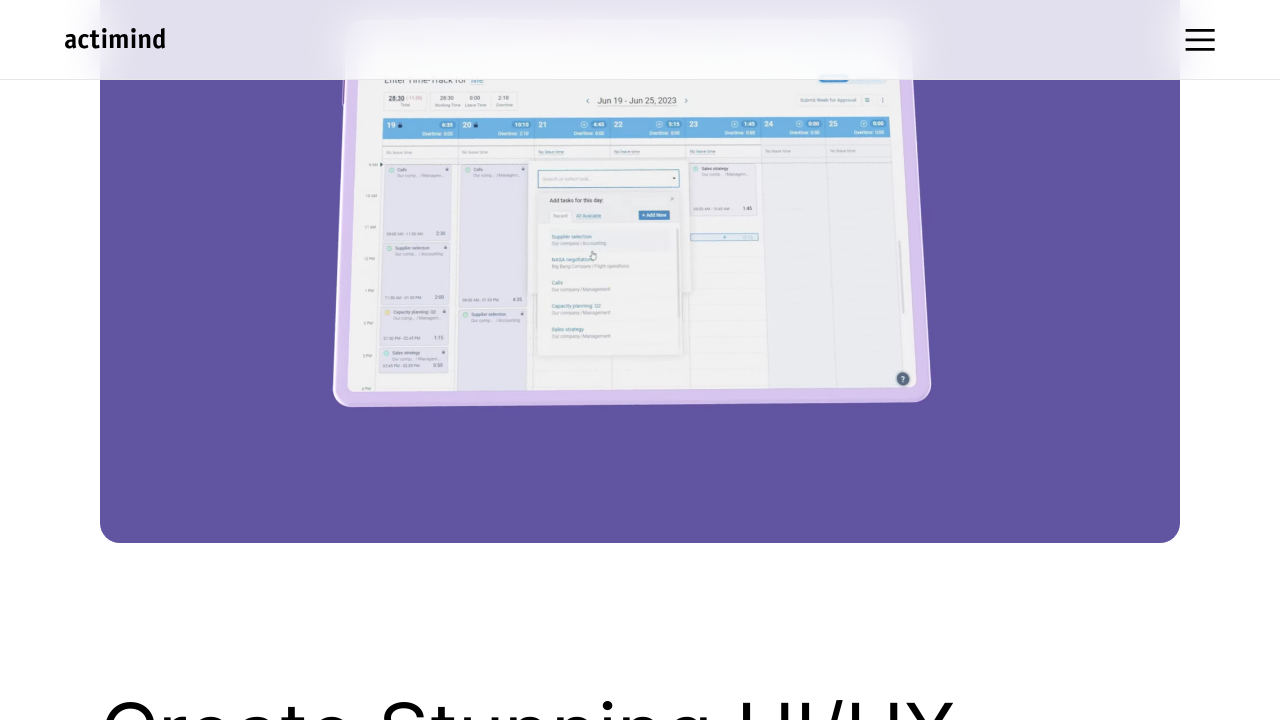

Waited 1 second for scroll animation
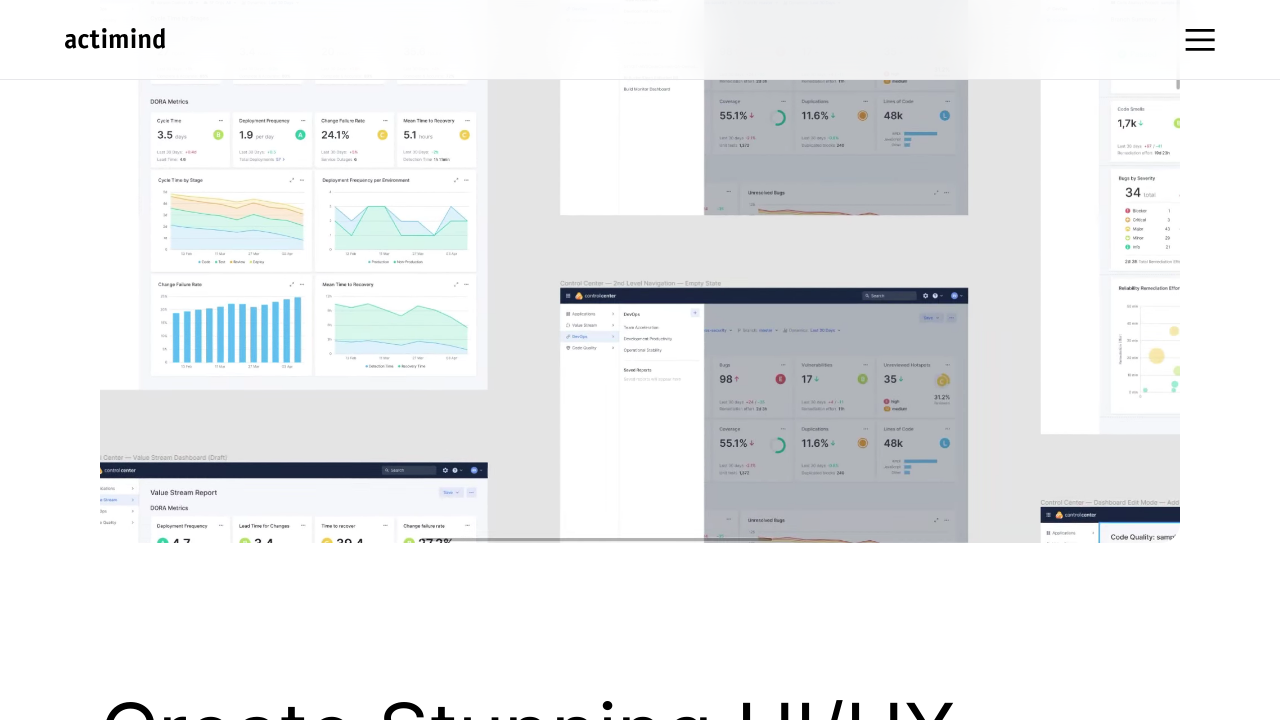

Scrolled up 100 pixels
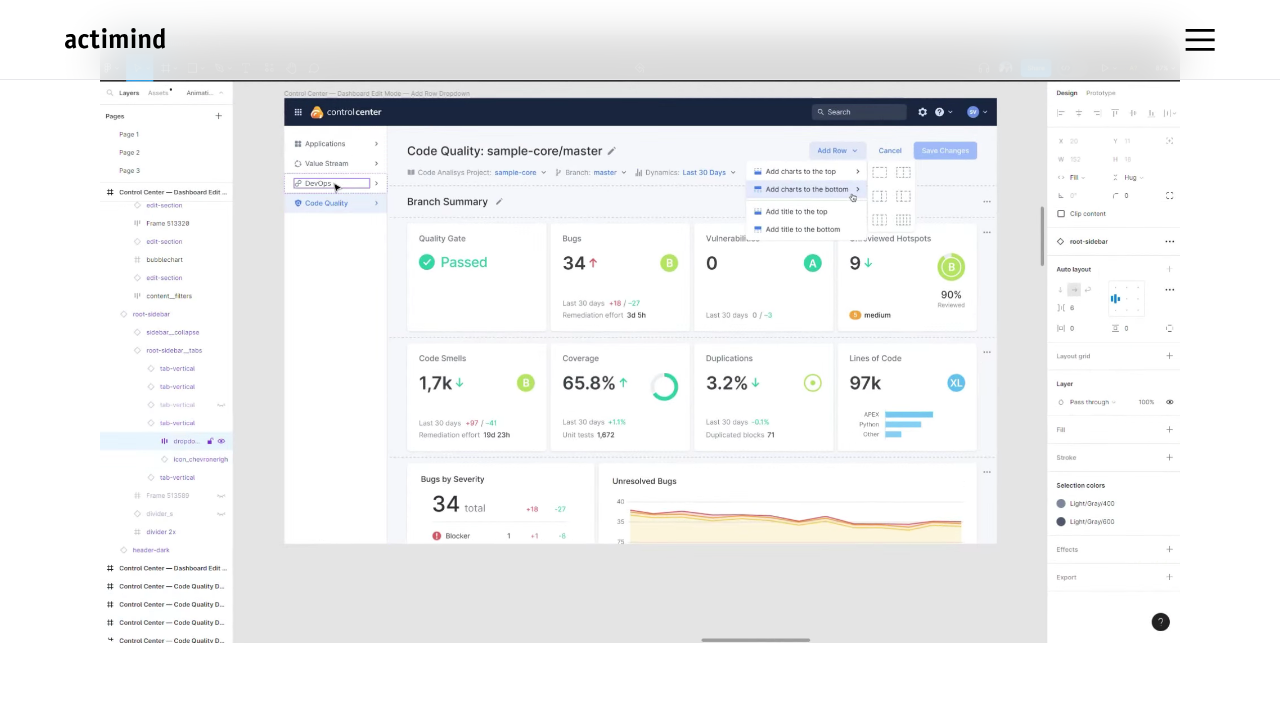

Waited 1 second for scroll animation
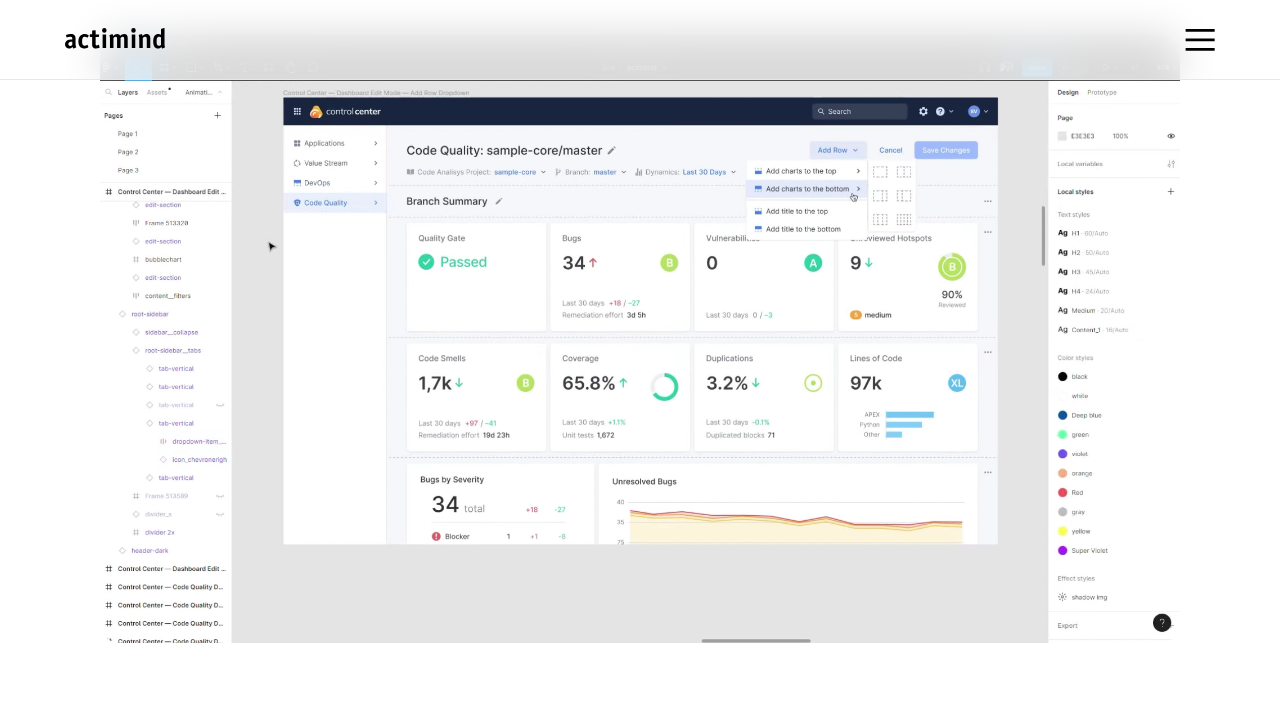

Scrolled up 100 pixels
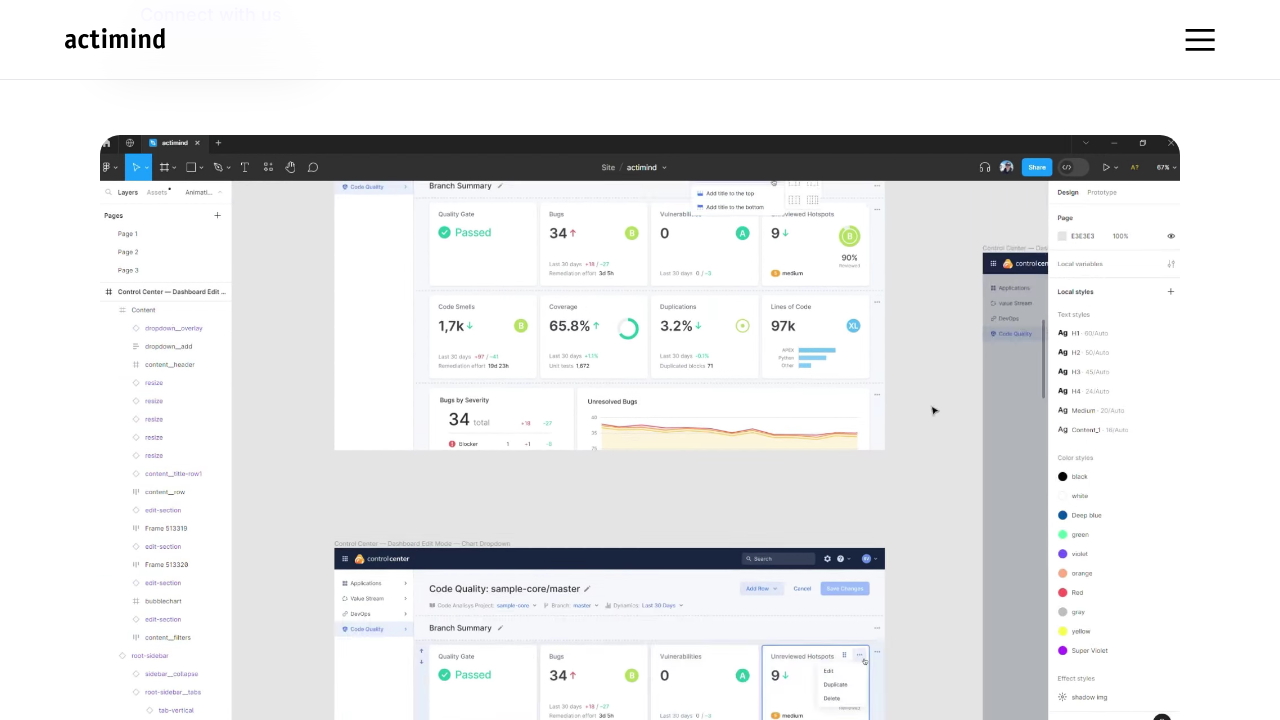

Waited 1 second for scroll animation
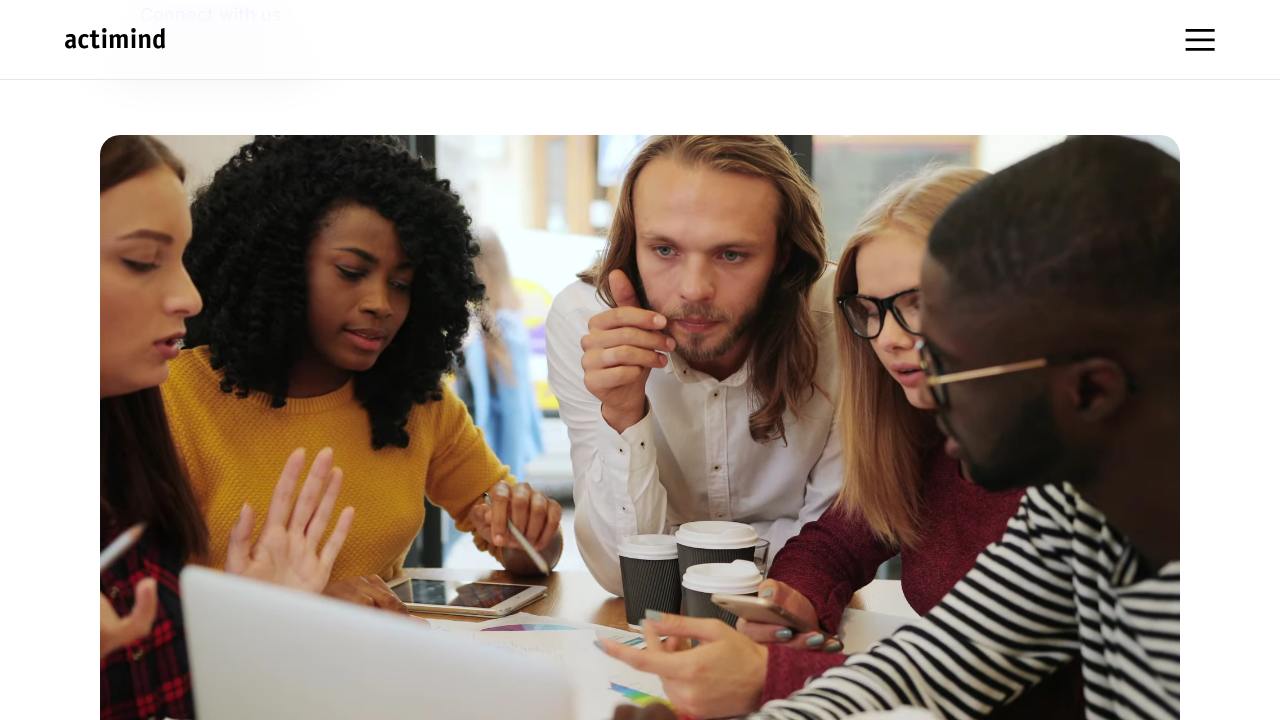

Scrolled up 100 pixels
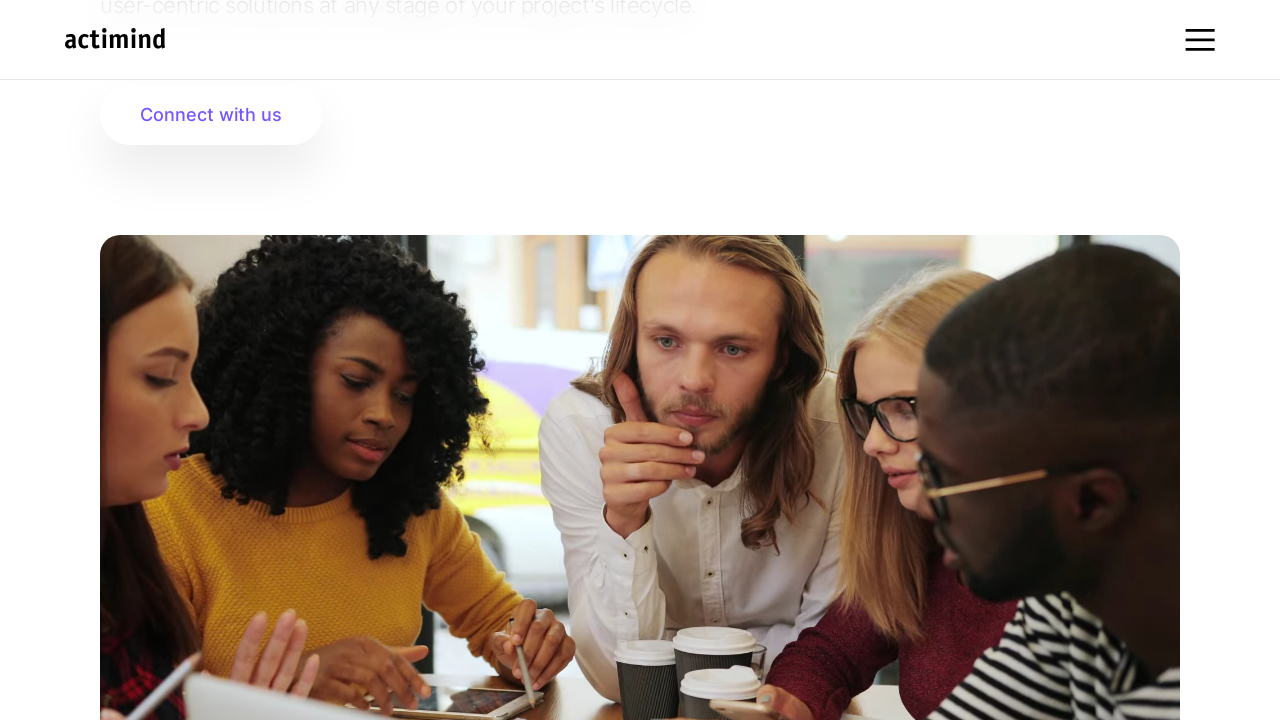

Waited 1 second for scroll animation
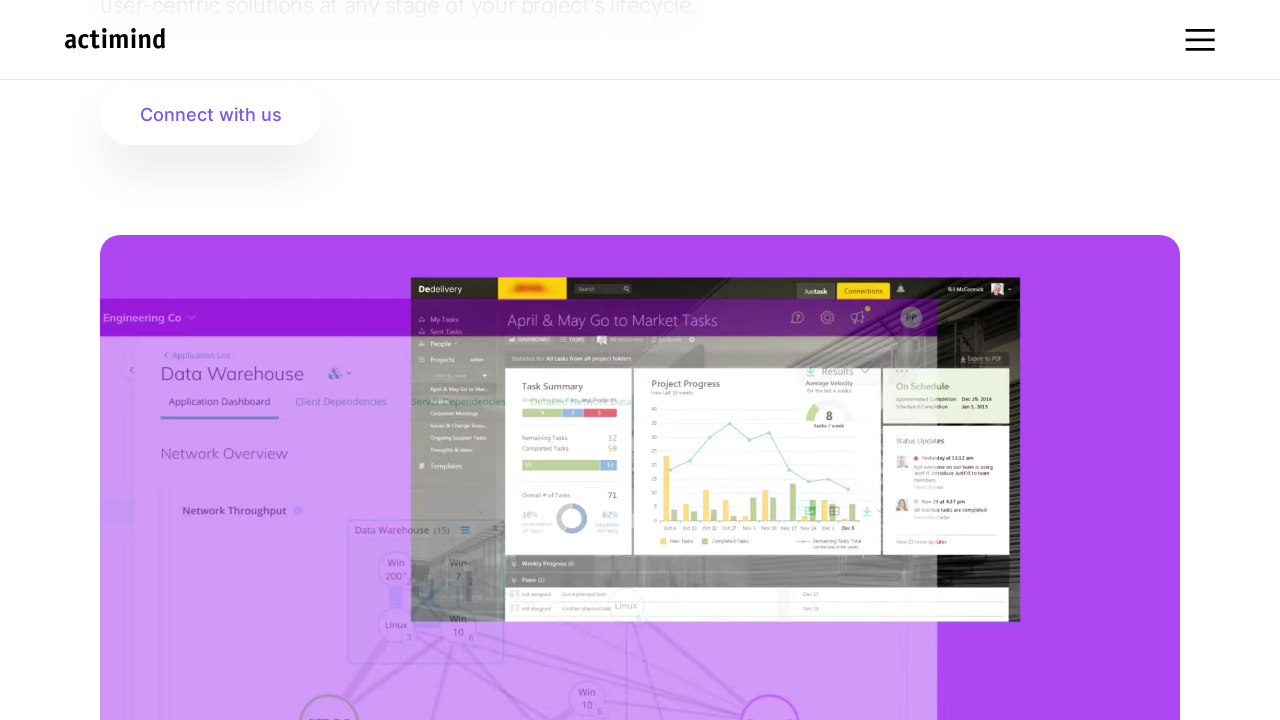

Scrolled up 100 pixels
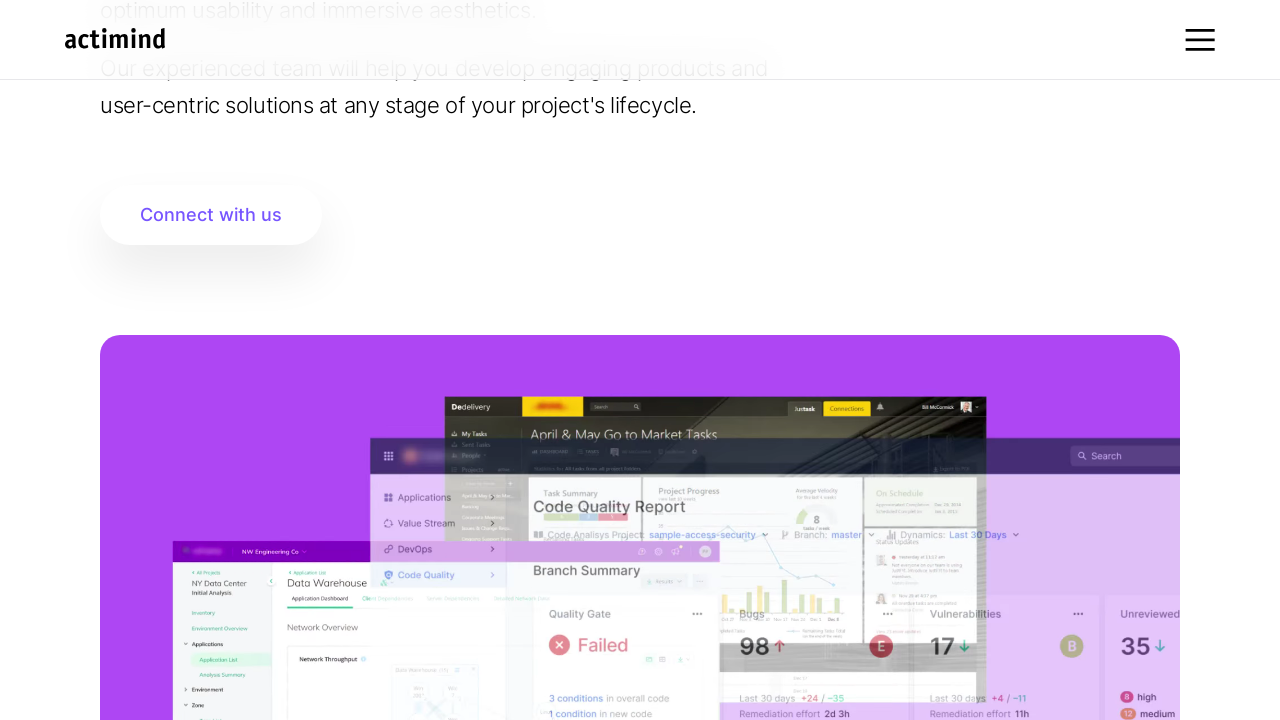

Waited 1 second for scroll animation
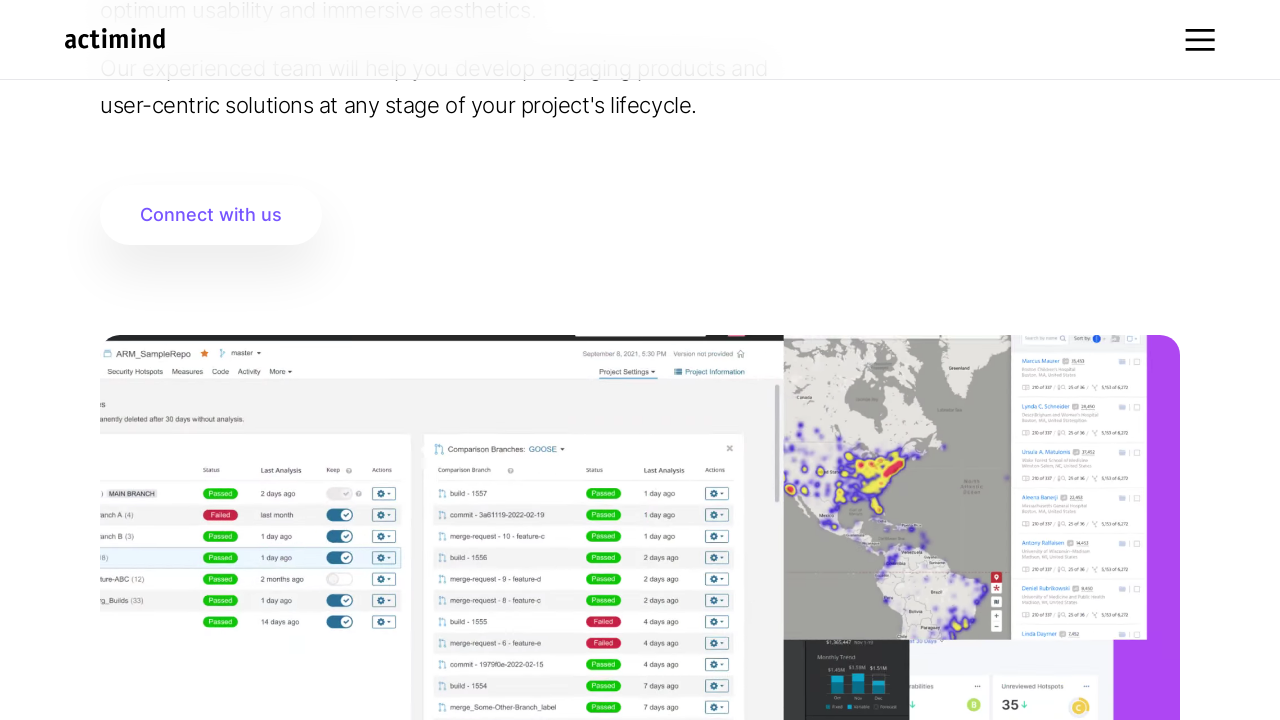

Scrolled up 100 pixels
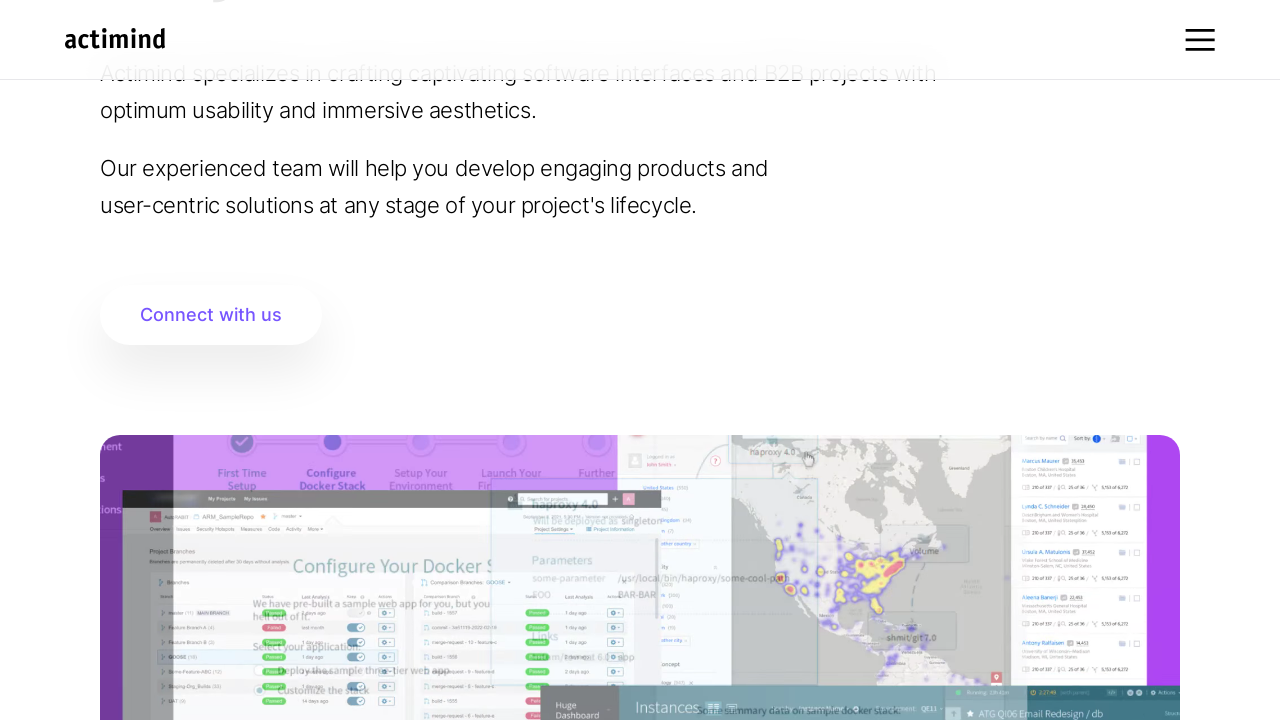

Waited 1 second for scroll animation
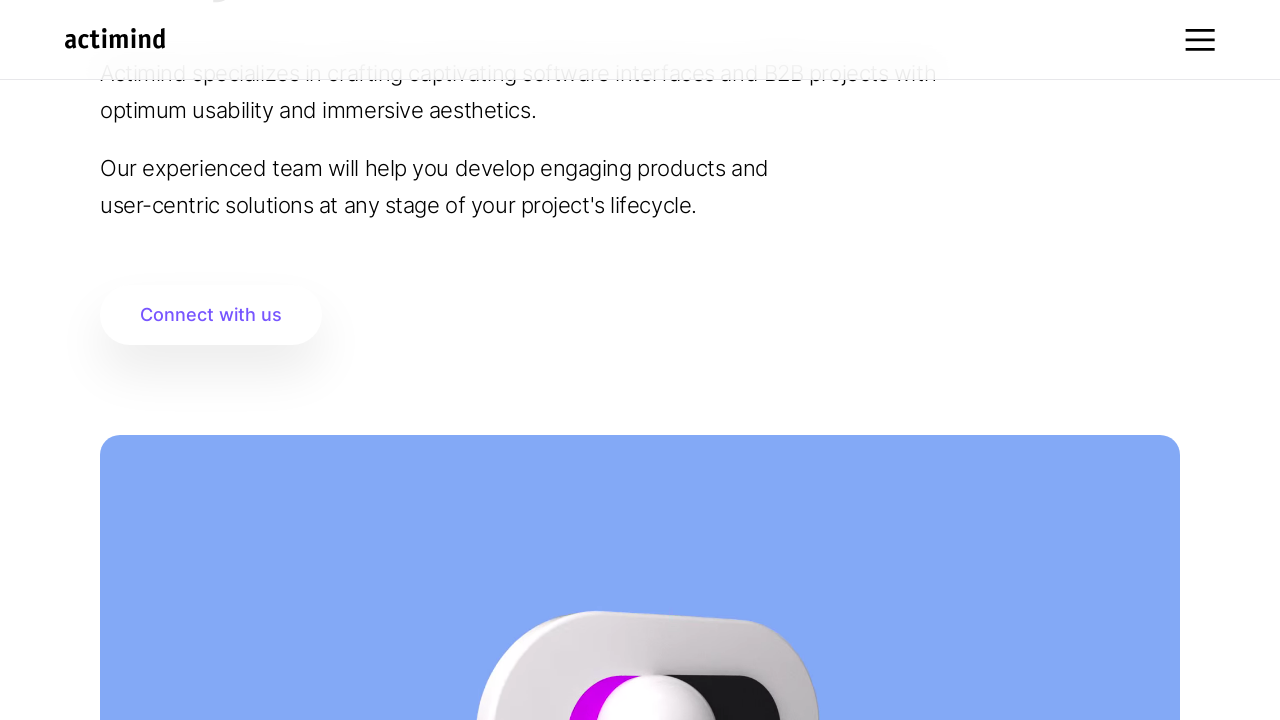

Scrolled up 100 pixels
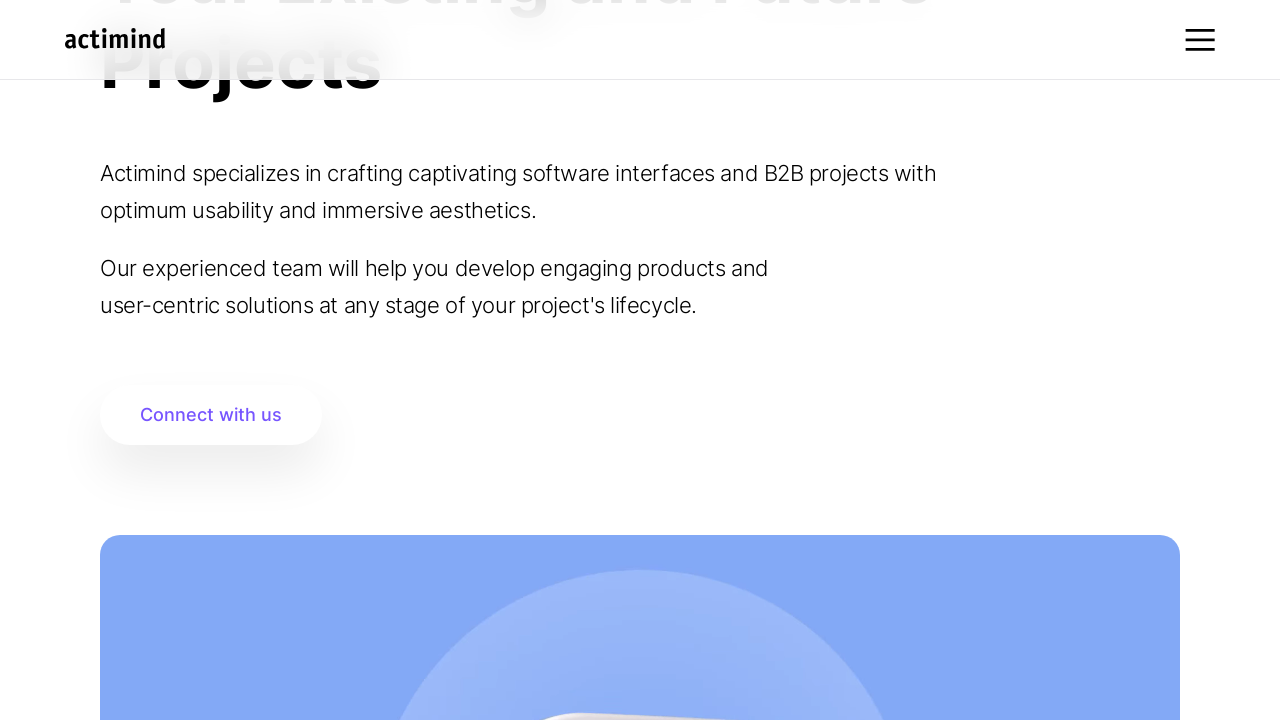

Waited 1 second for scroll animation
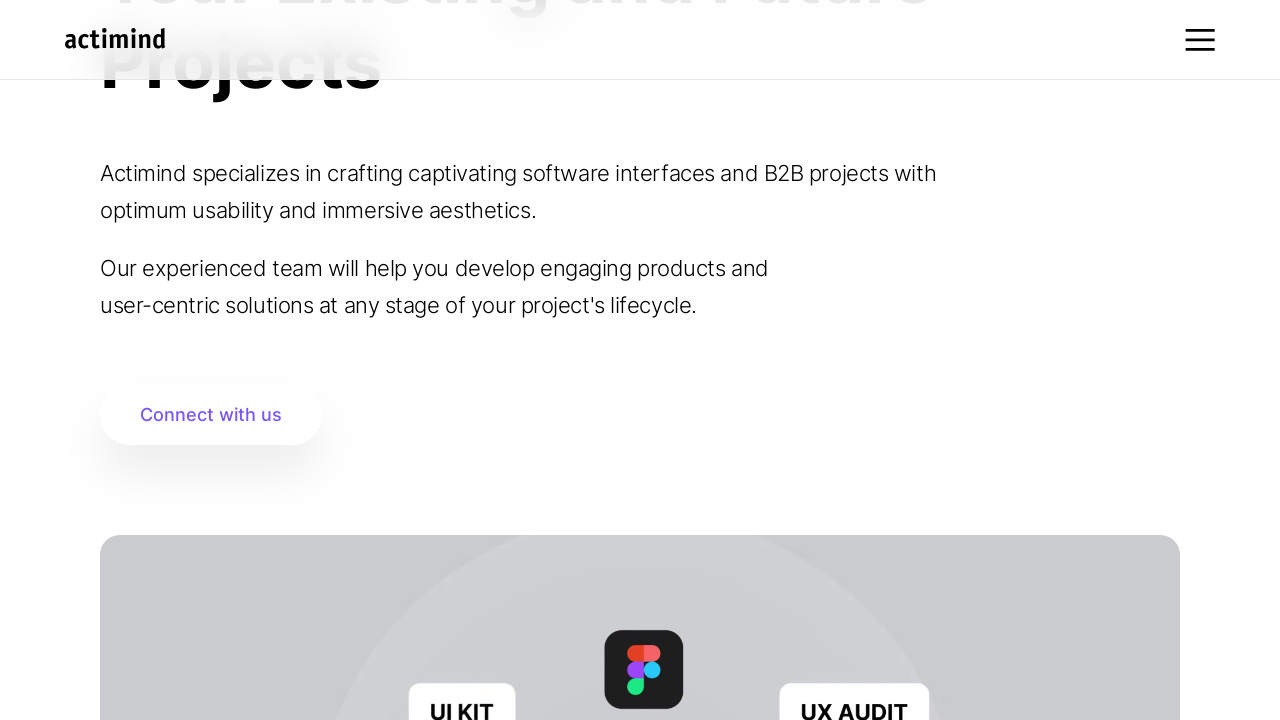

Scrolled up 100 pixels
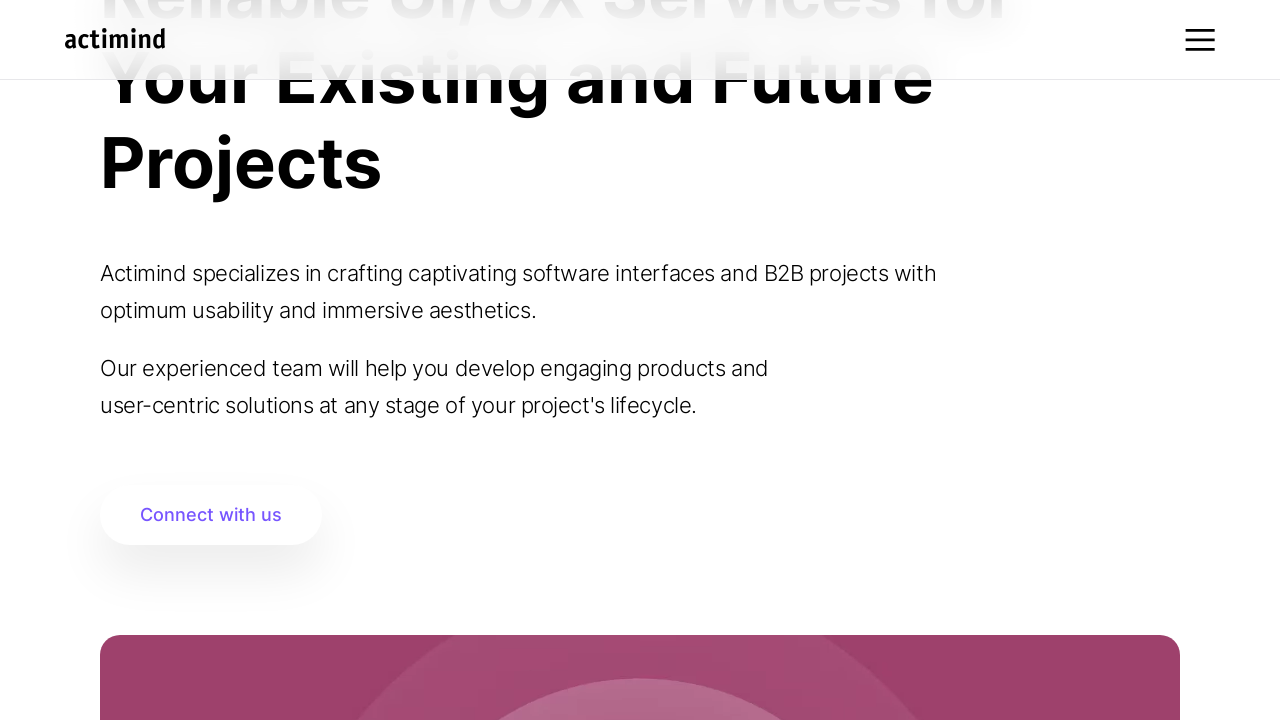

Waited 1 second for scroll animation
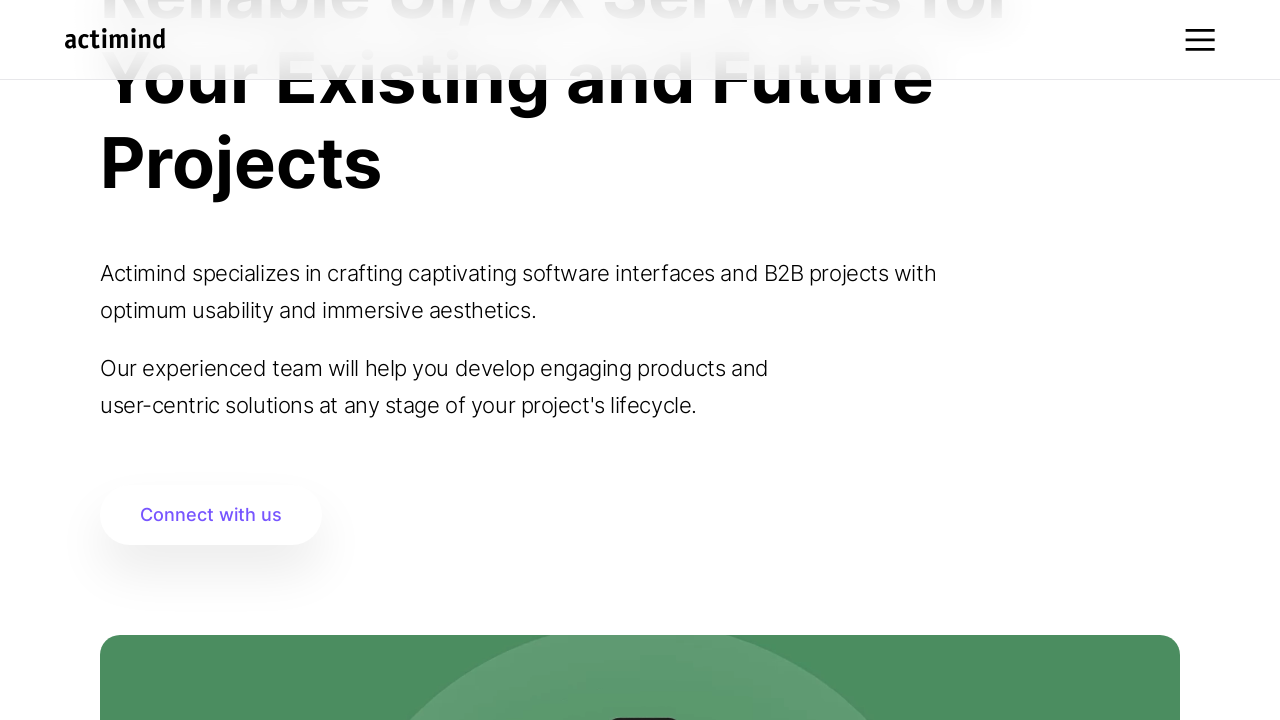

Scrolled up 100 pixels
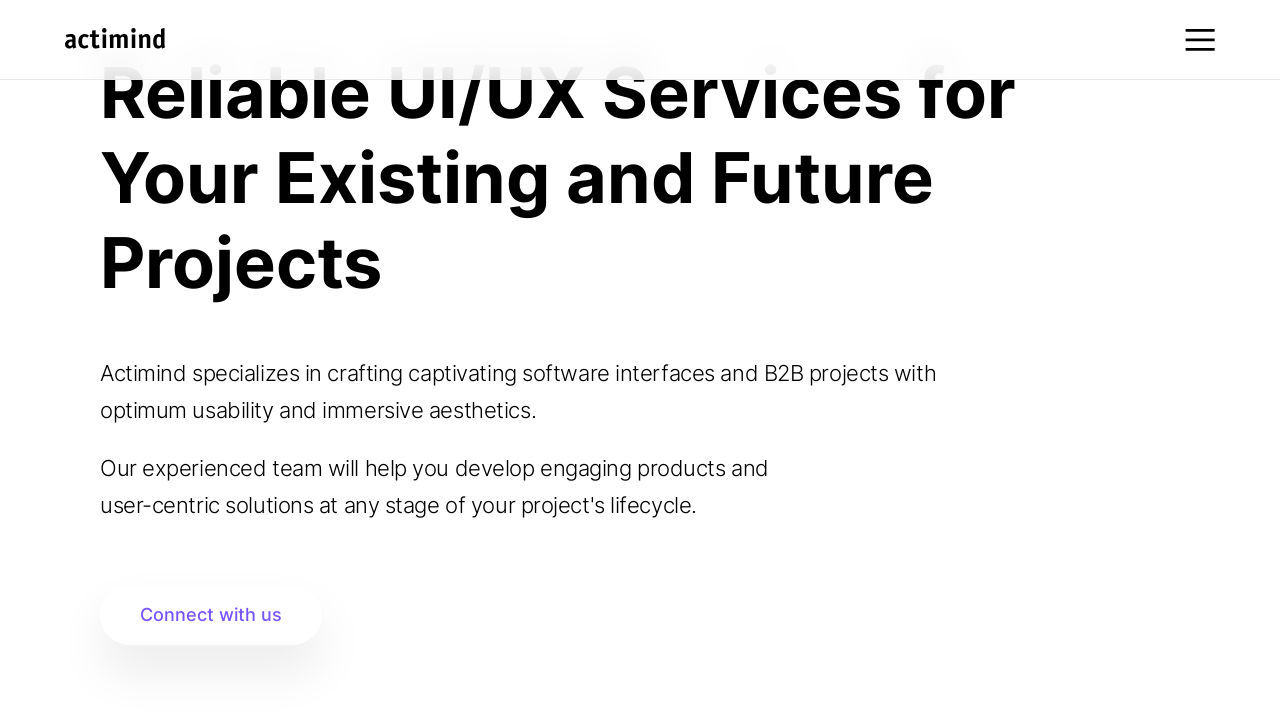

Waited 1 second for scroll animation
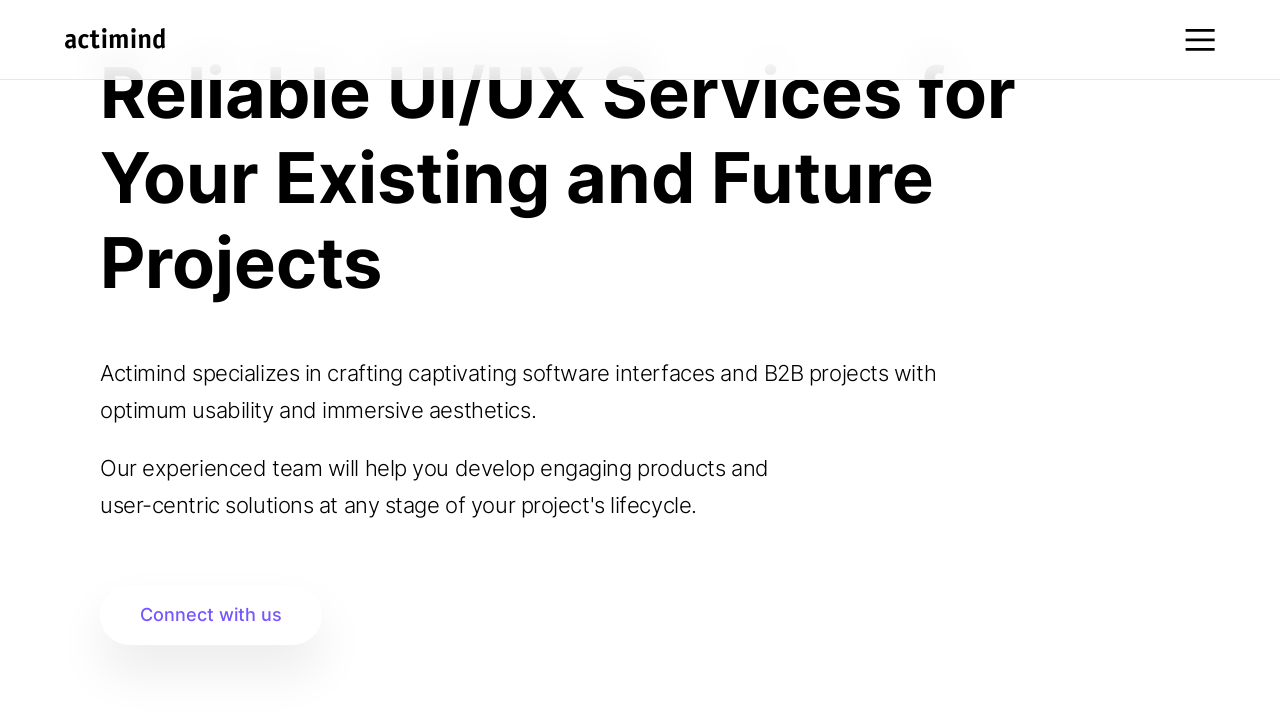

Scrolled up 100 pixels
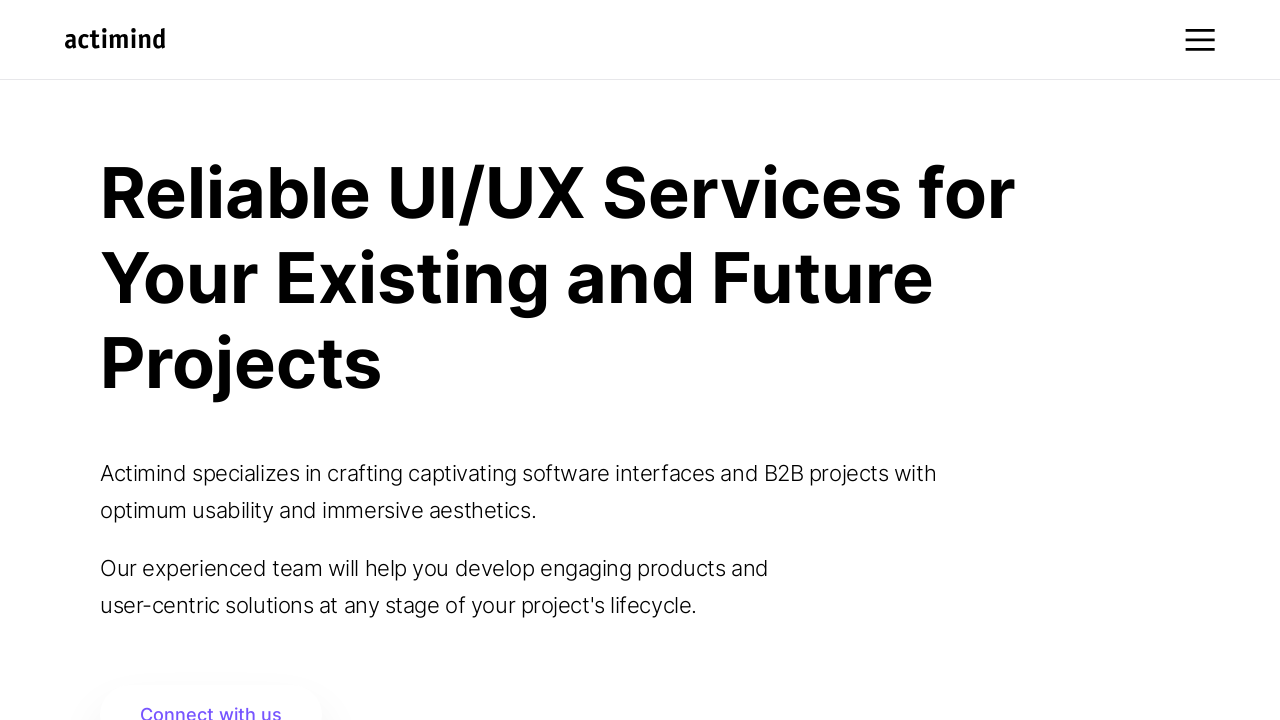

Waited 1 second for scroll animation
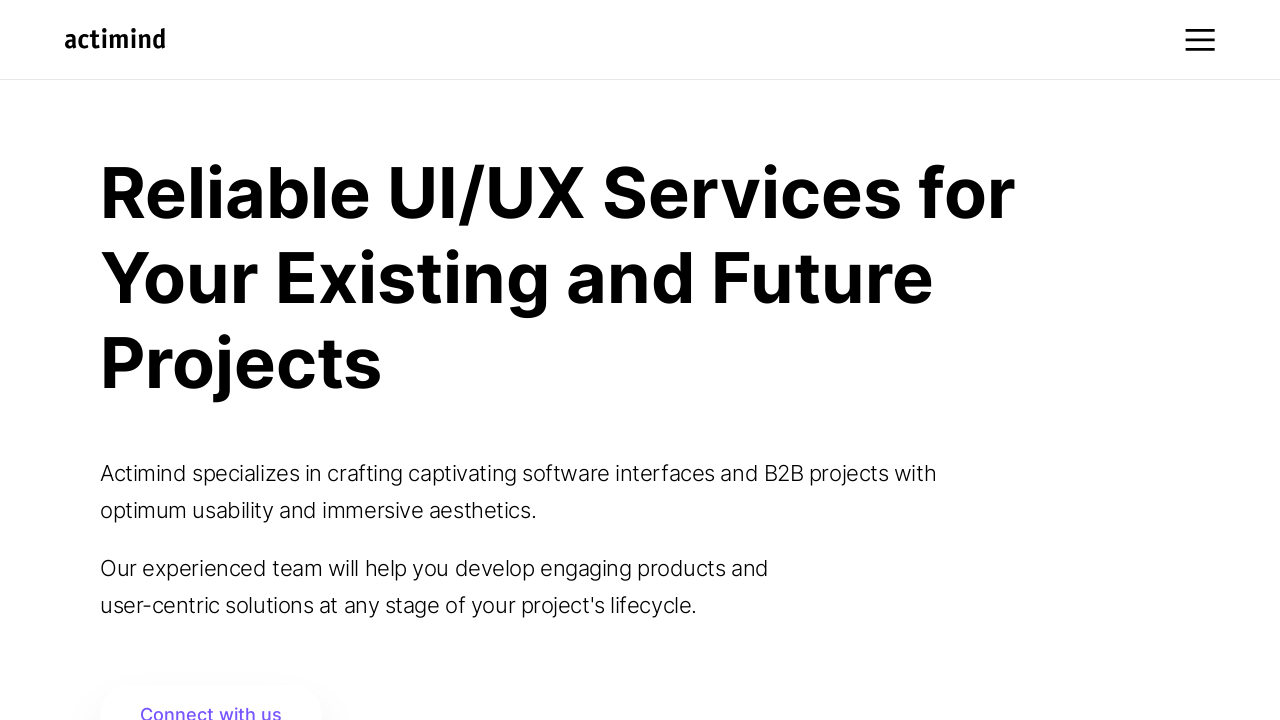

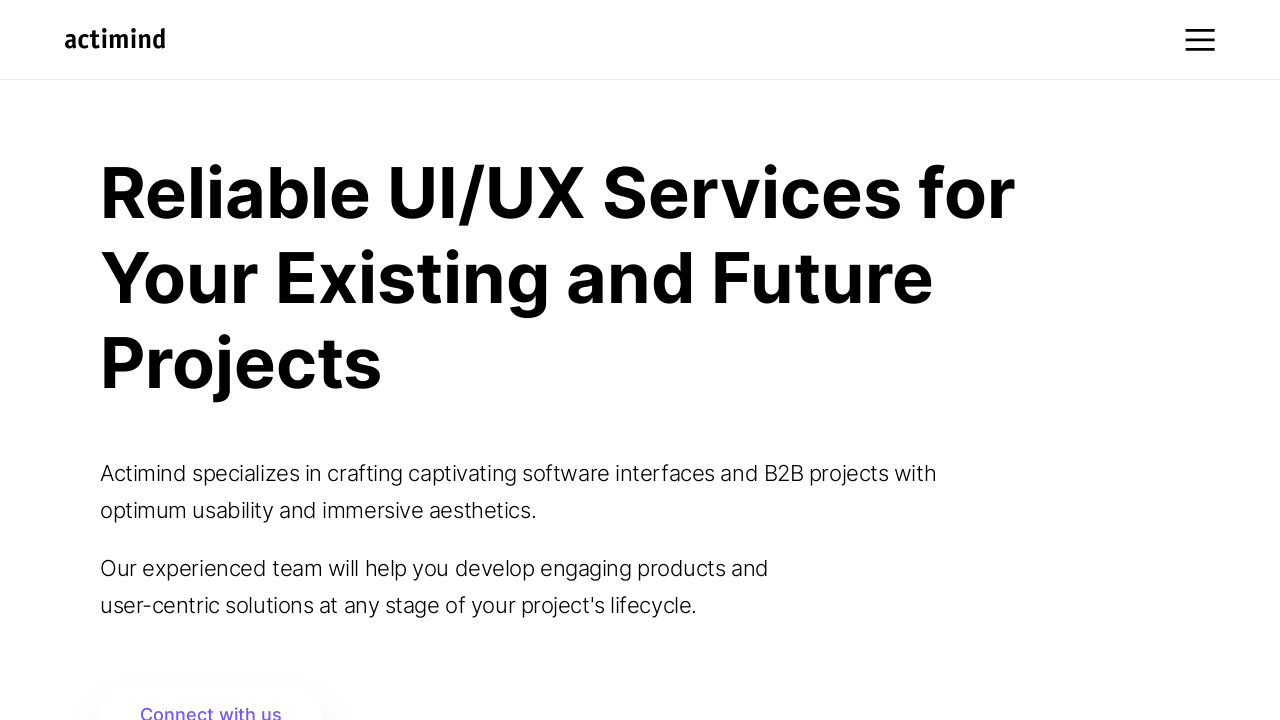